Tests boundary values for loan amounts (1000 and 10000000) by entering values, calculating, and verifying results are displayed correctly

Starting URL: https://slqamsk.github.io/cases/loan-calc/v01/

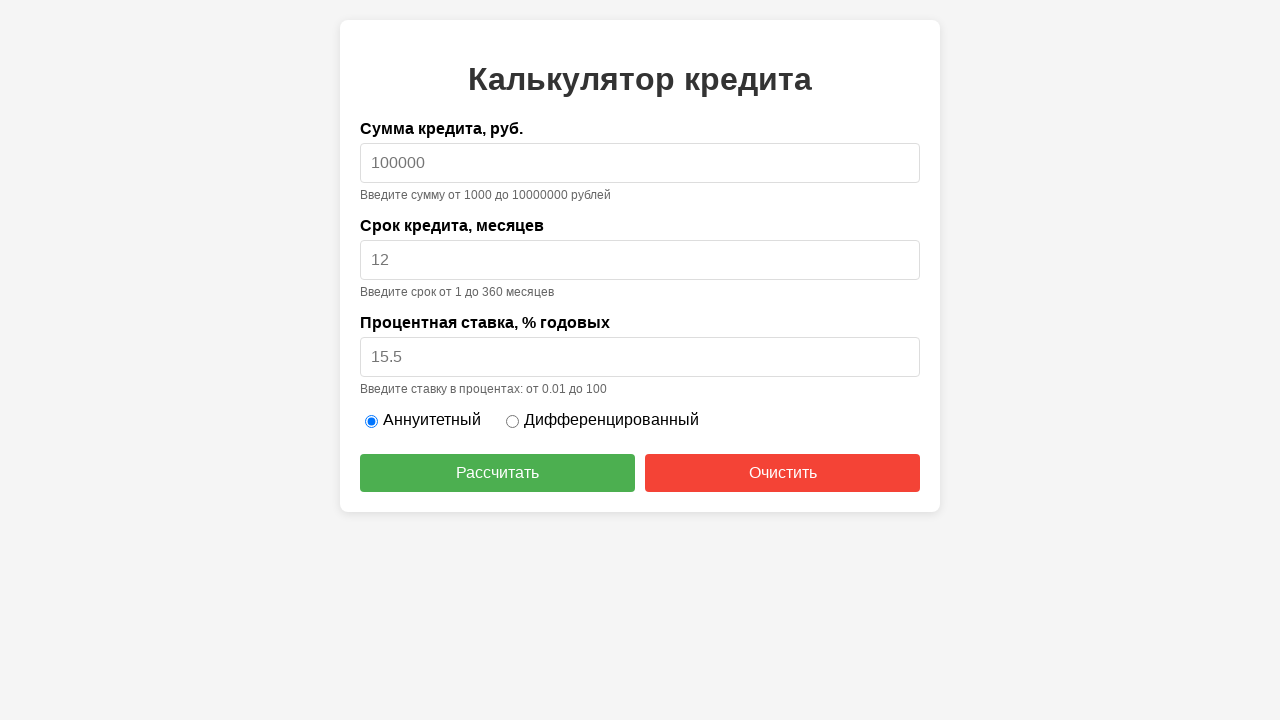

Navigated to loan calculator application
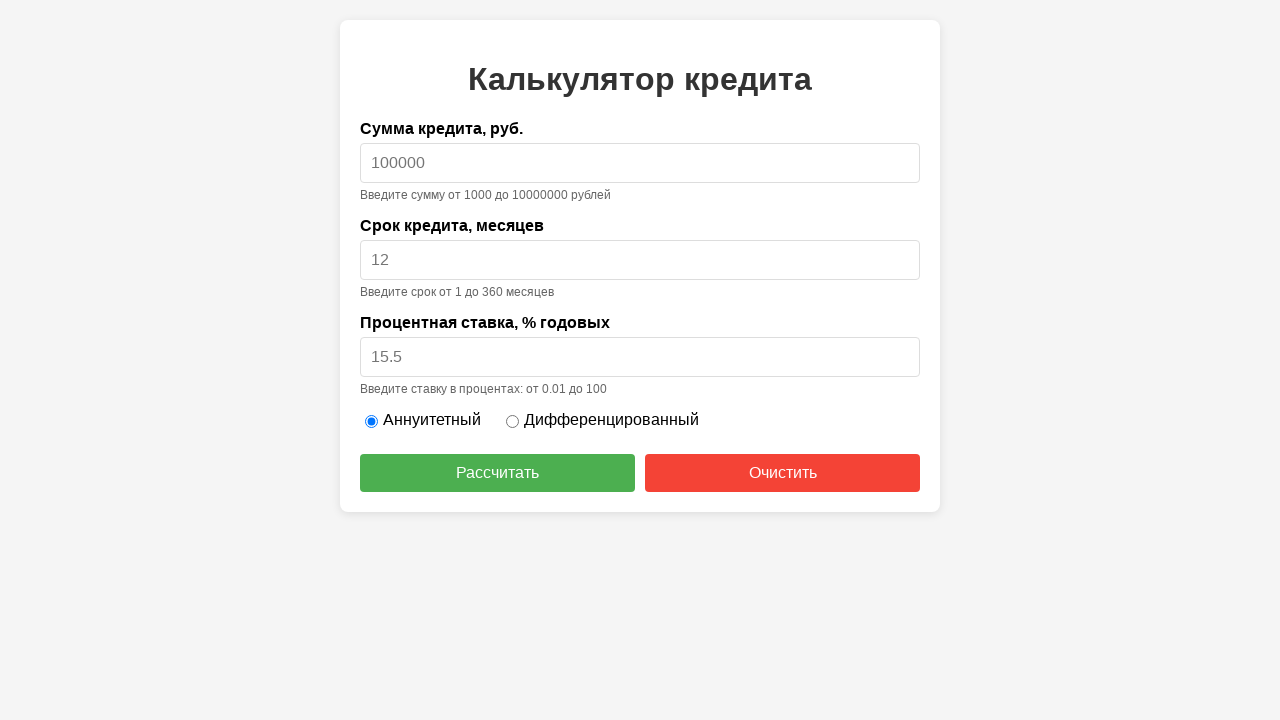

Filled loan amount field with boundary value: 1000 on #amount
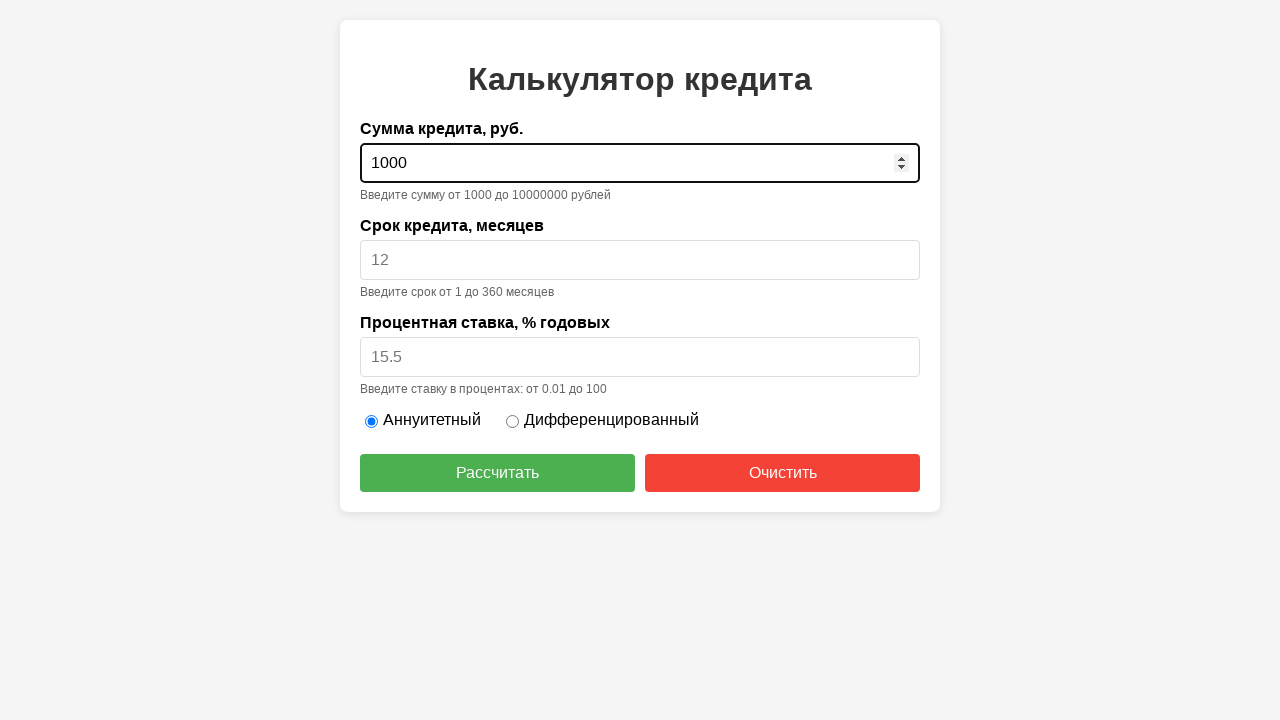

Filled loan term field with 12 months on #term
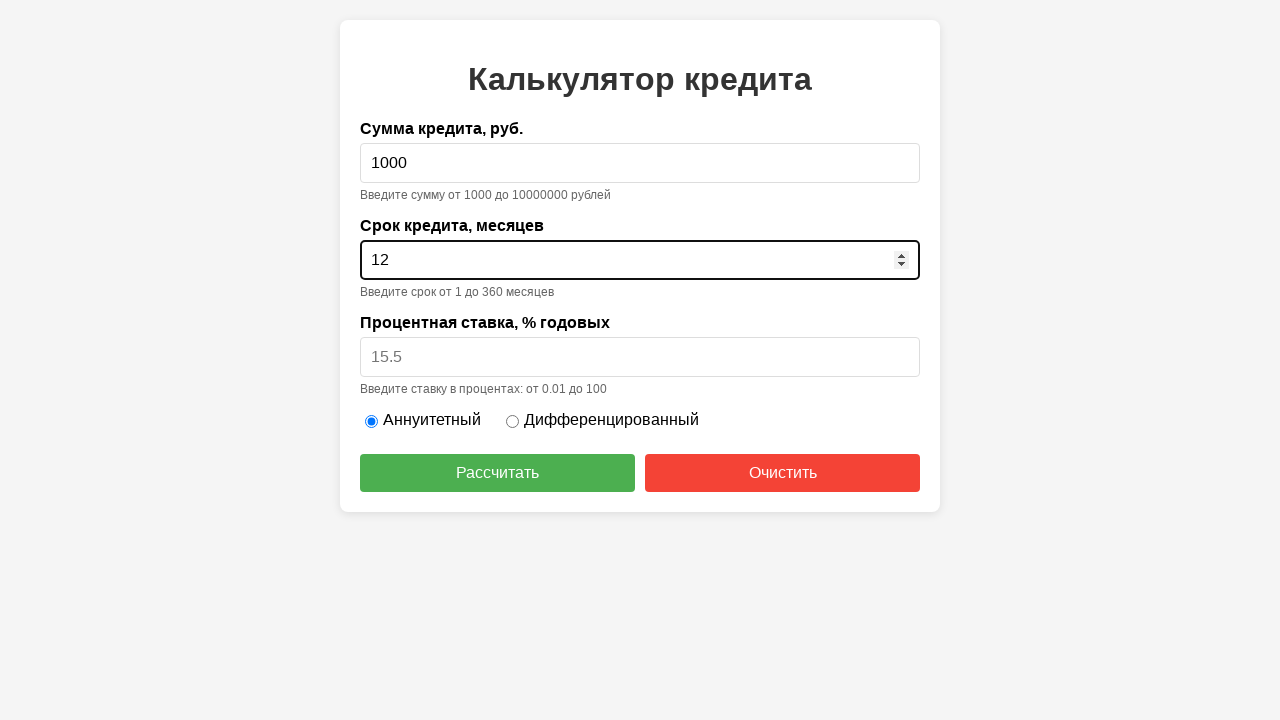

Filled interest rate field with 15.5% on #rate
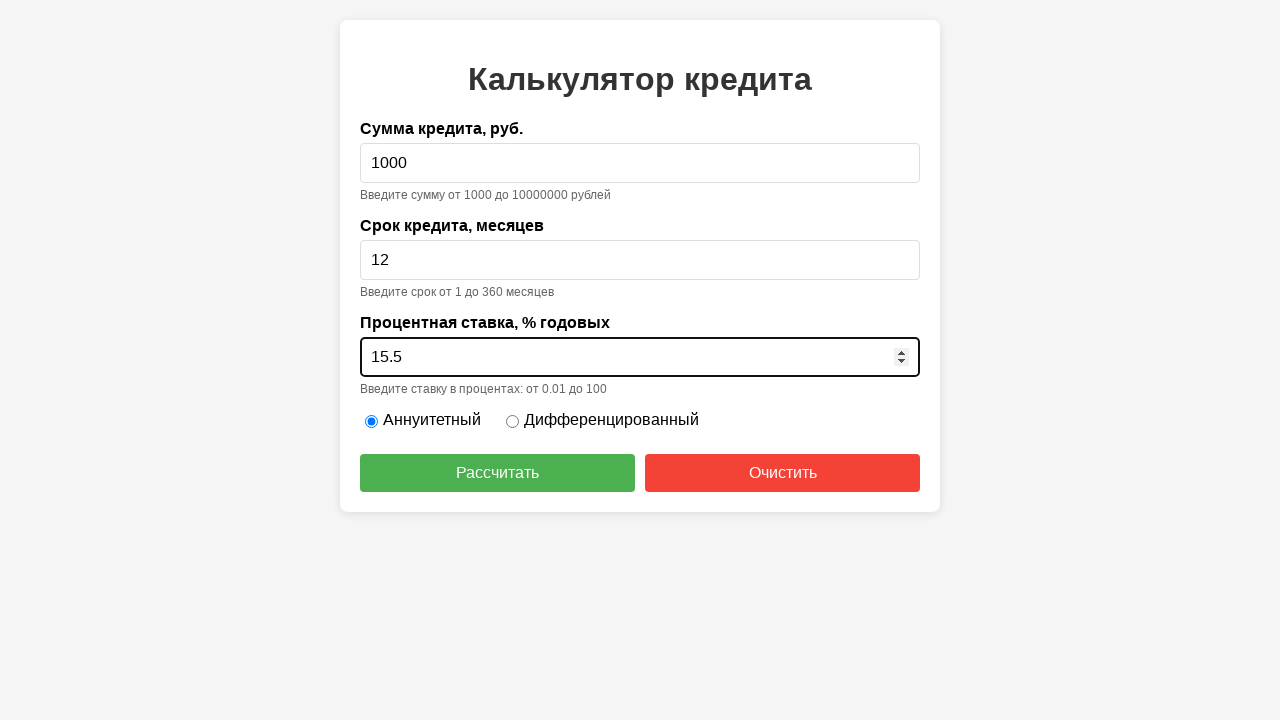

Clicked calculate button at (498, 473) on #calculate-btn
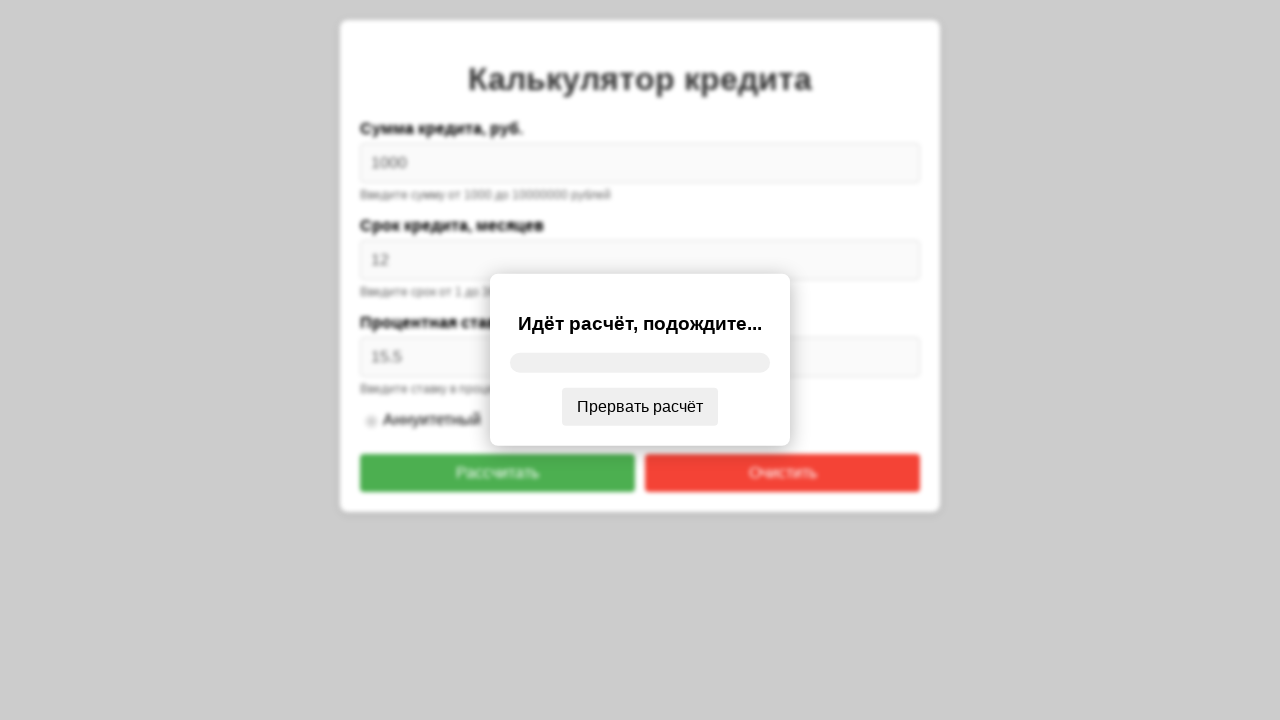

Results container became visible
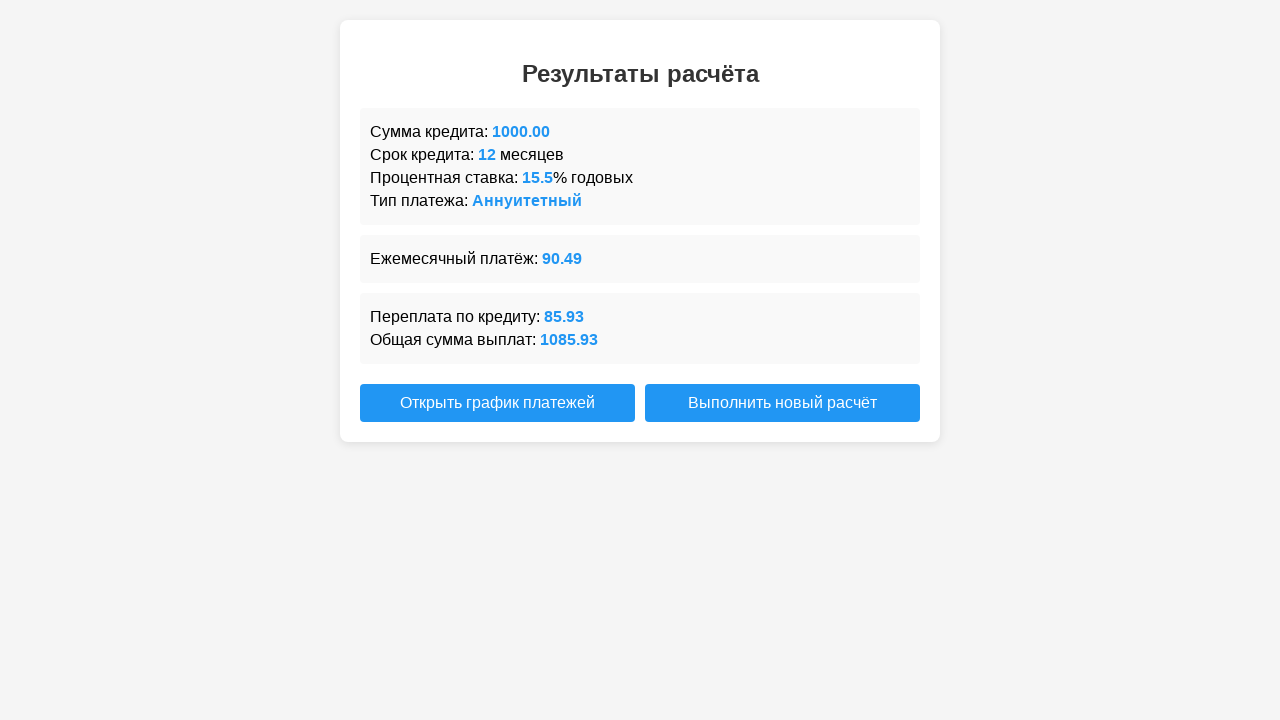

Waited 6 seconds for calculation to complete
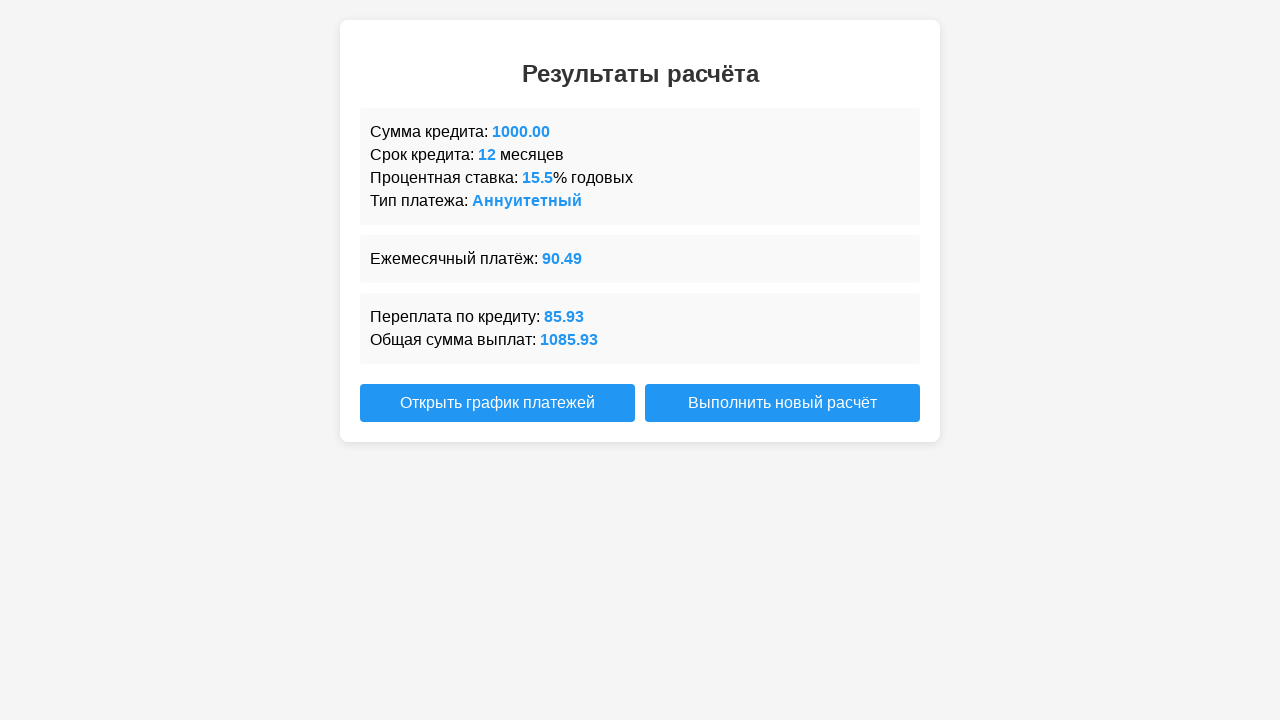

Verified result-amount field is visible
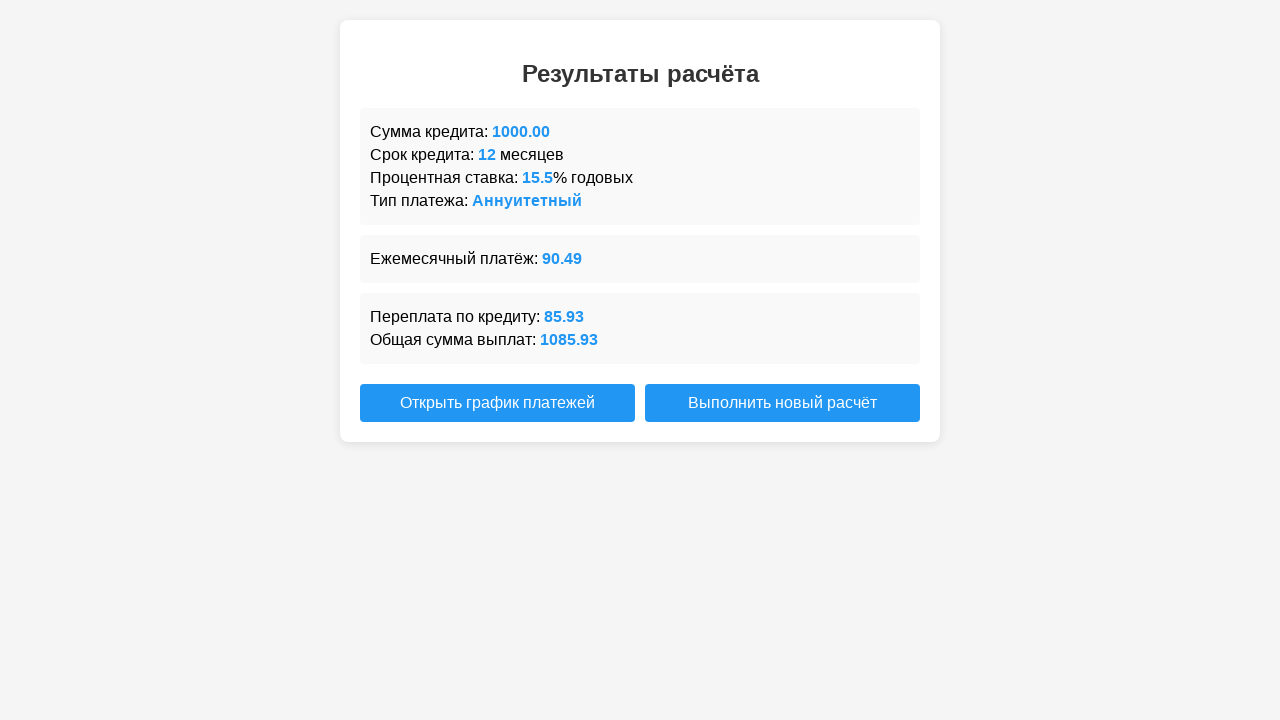

Verified loan amount 1000 is displayed in results
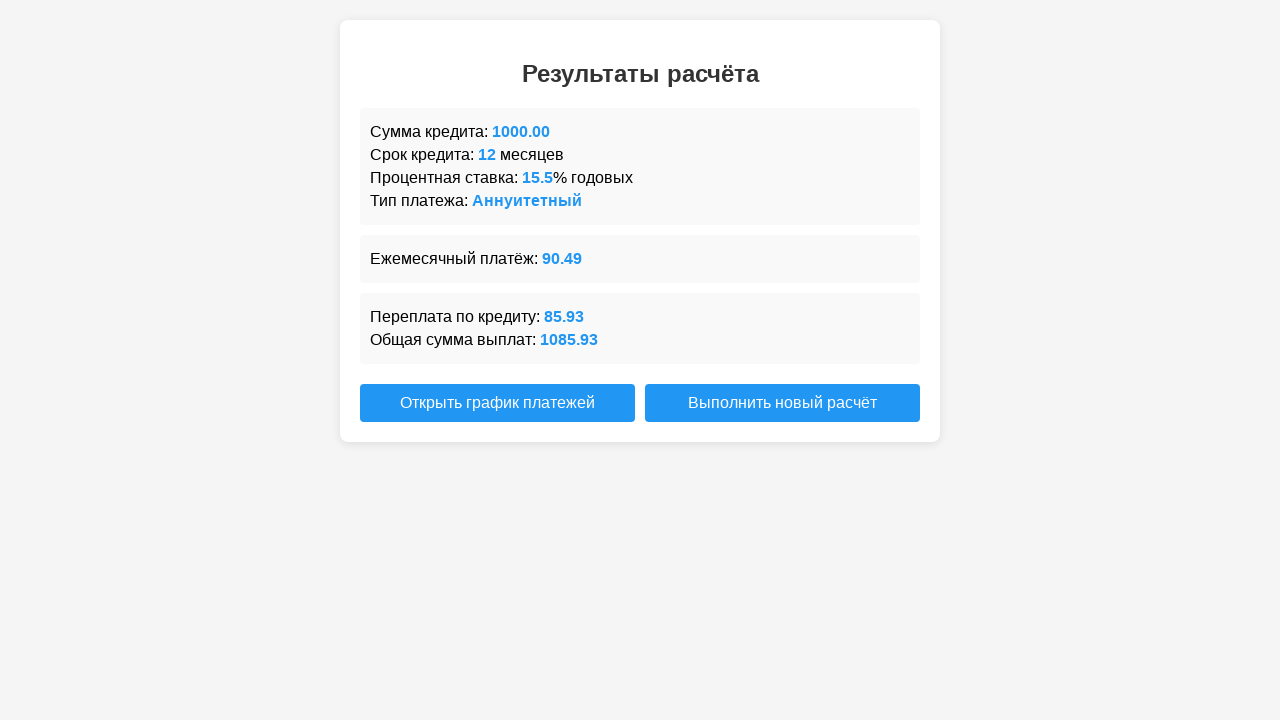

Verified result-term field is visible
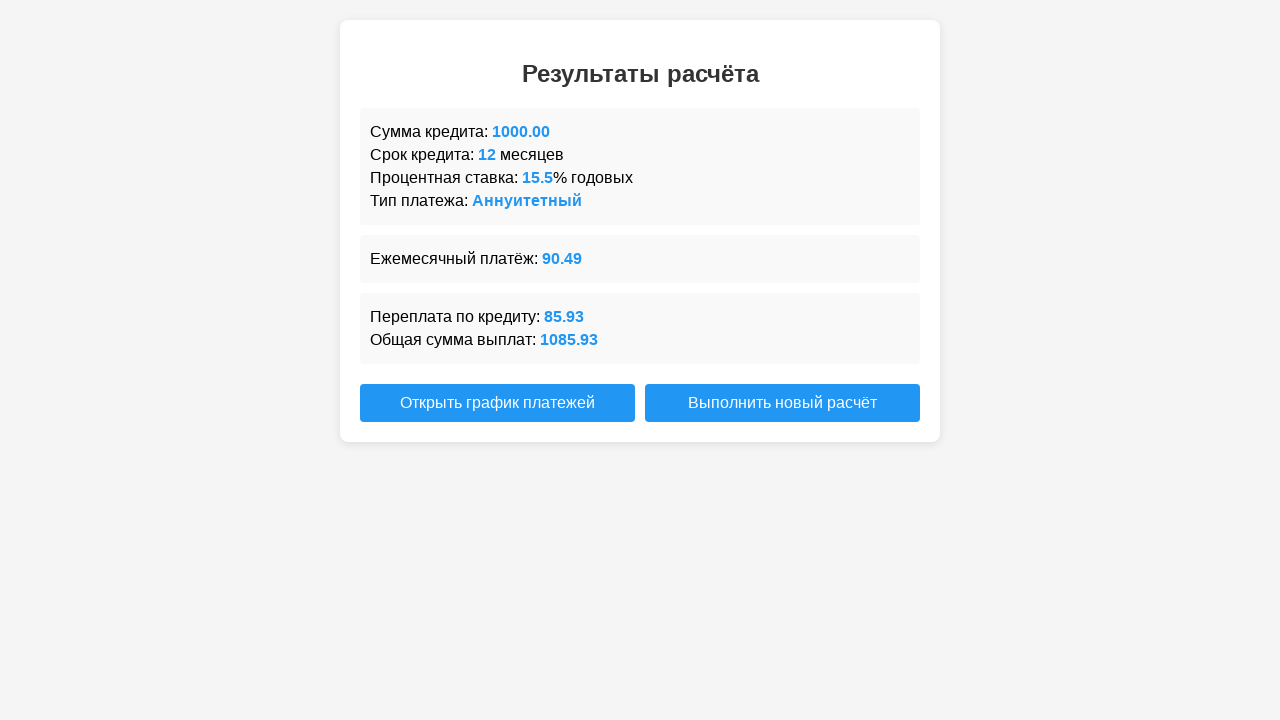

Verified loan term 12 is displayed in results
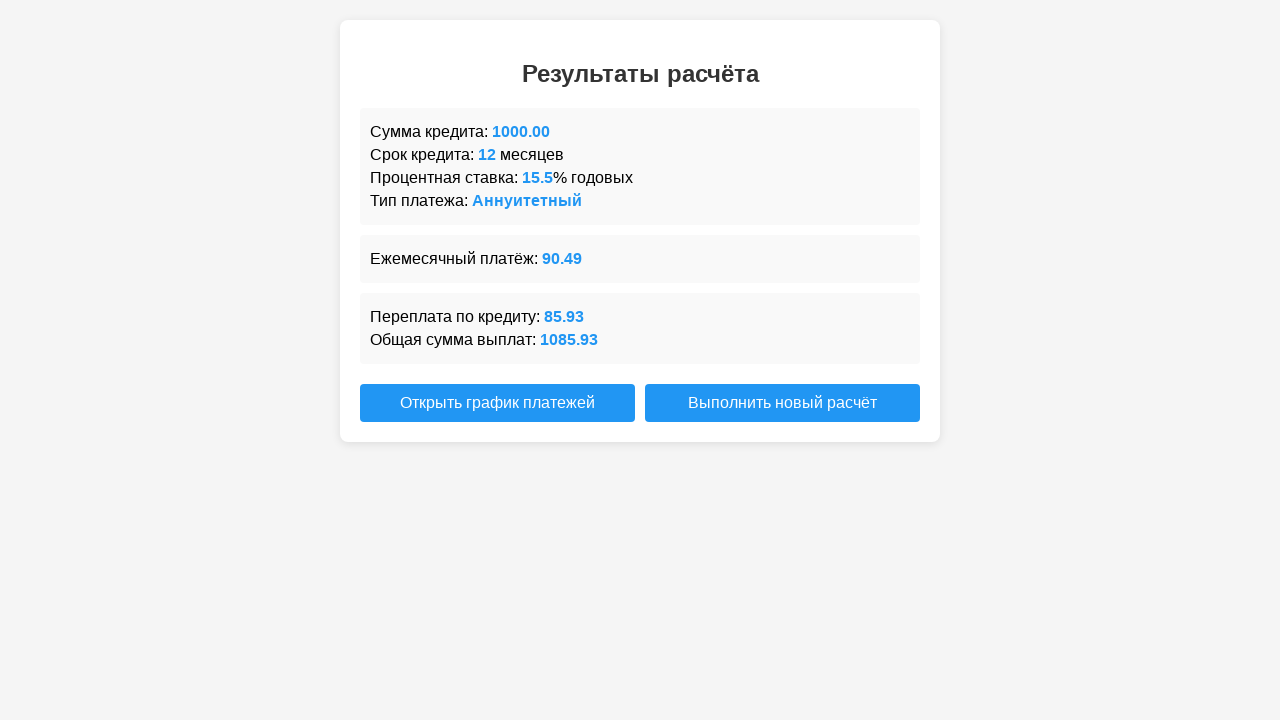

Verified result-rate field is visible
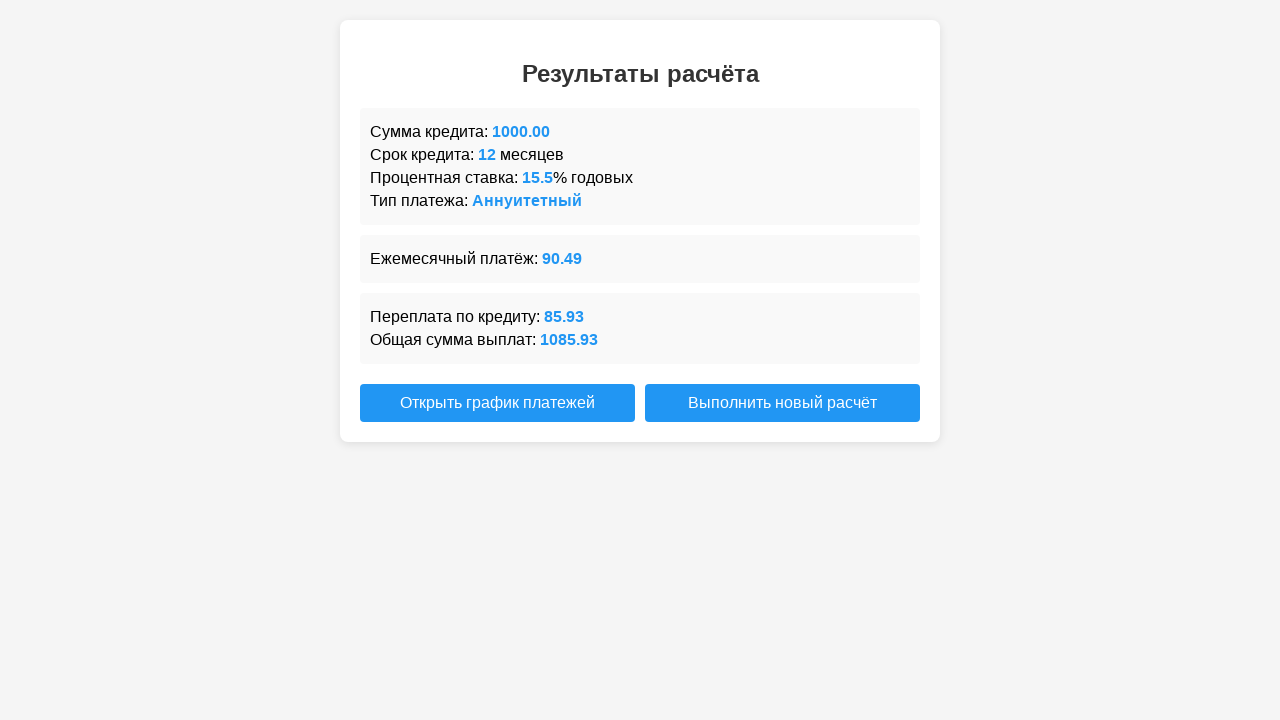

Verified interest rate 15.5 is displayed in results
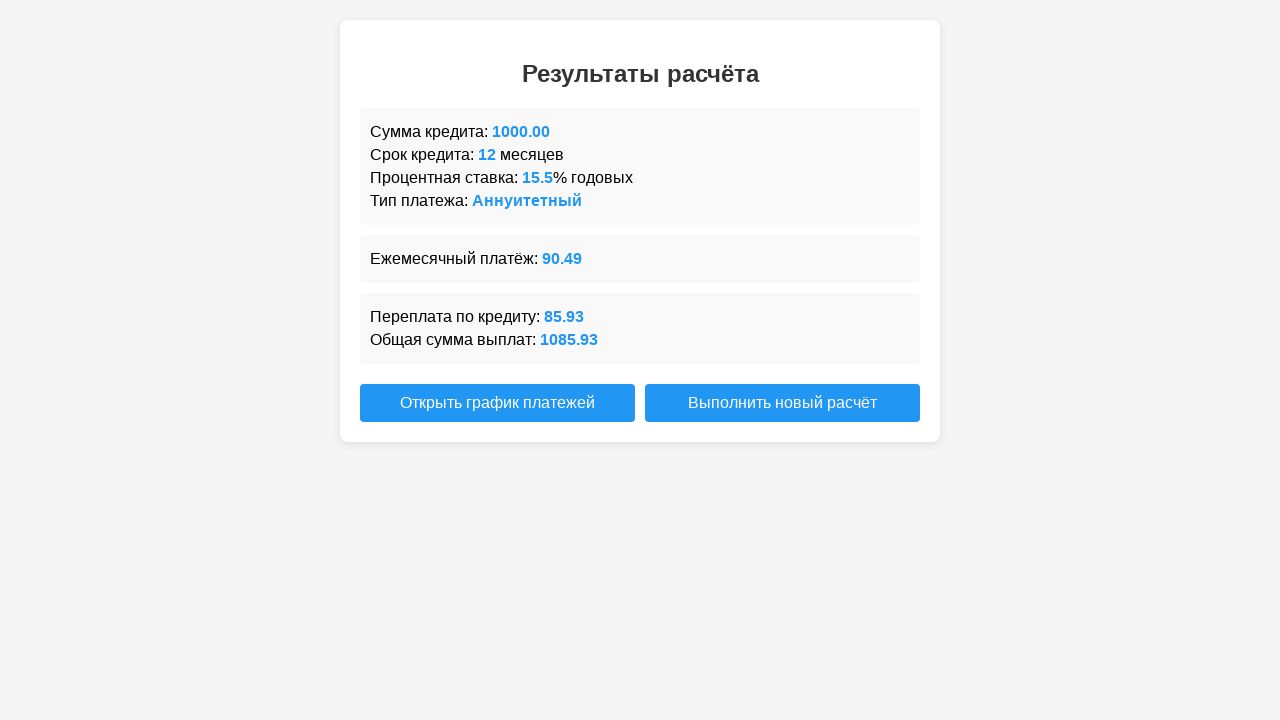

Verified result-payment-type field is visible
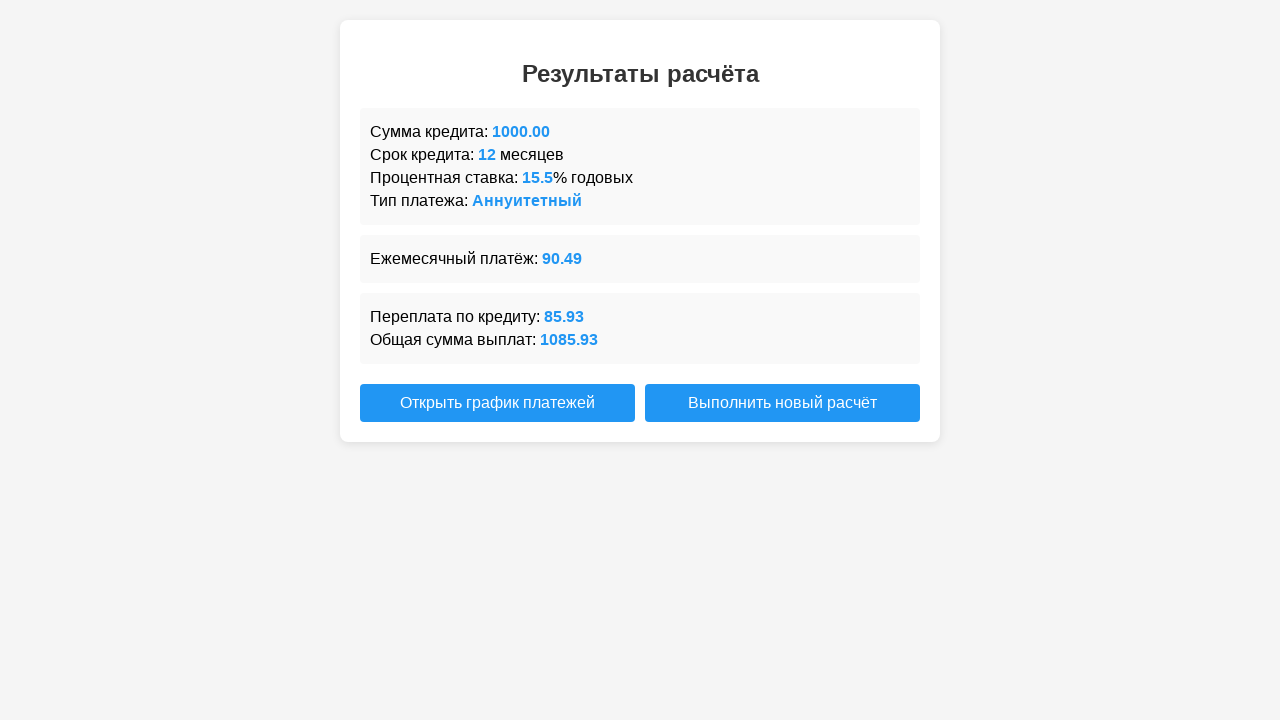

Verified payment type 'Аннуитетный' is displayed in results
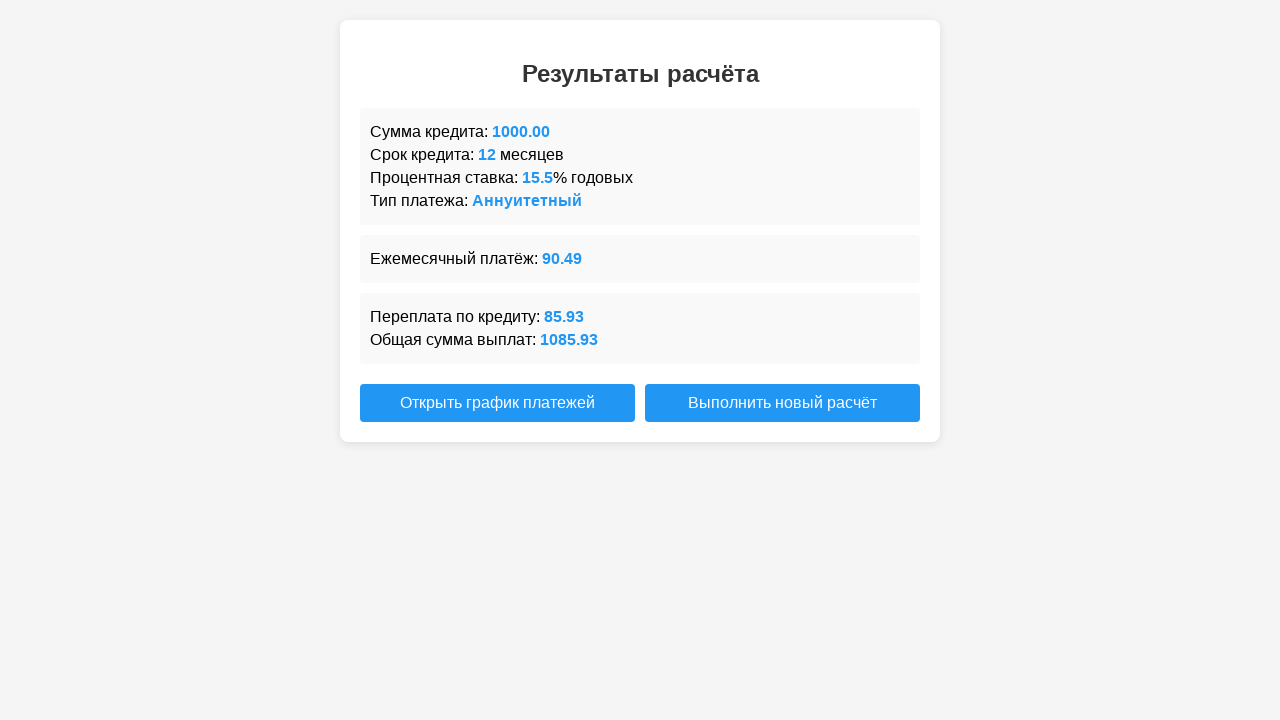

Verified monthly-payment field is visible
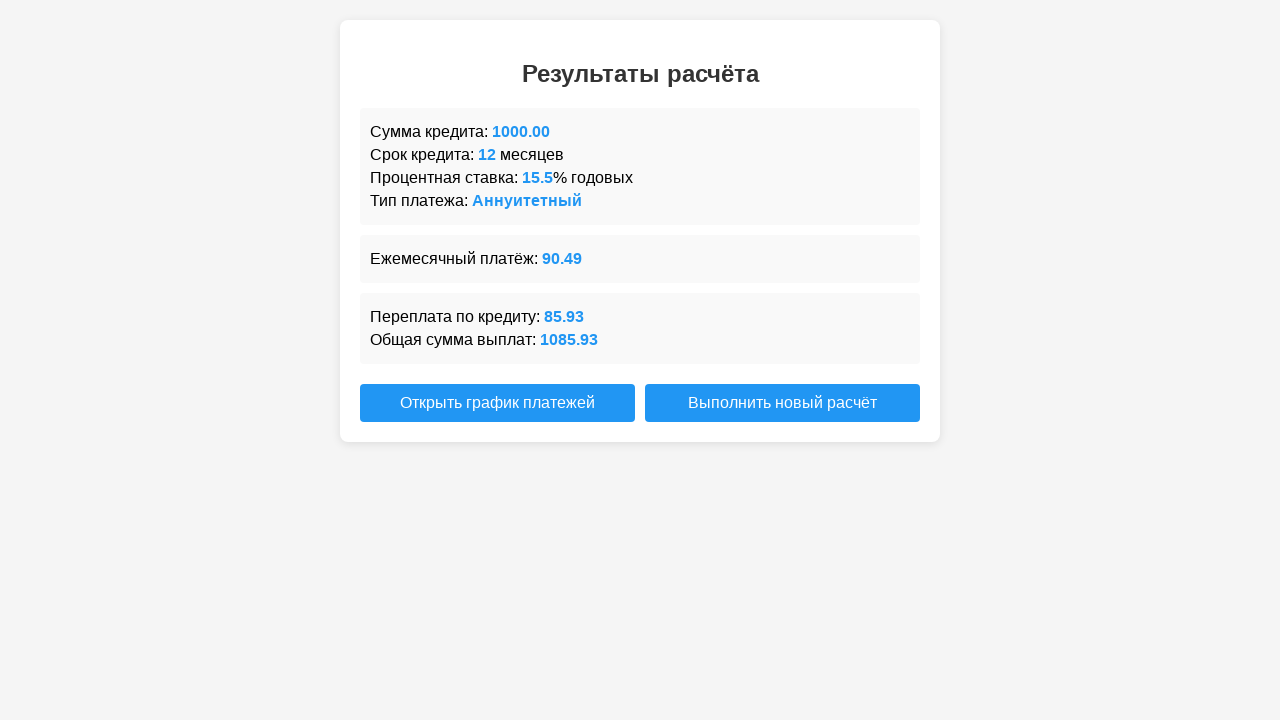

Verified overpayment field is visible
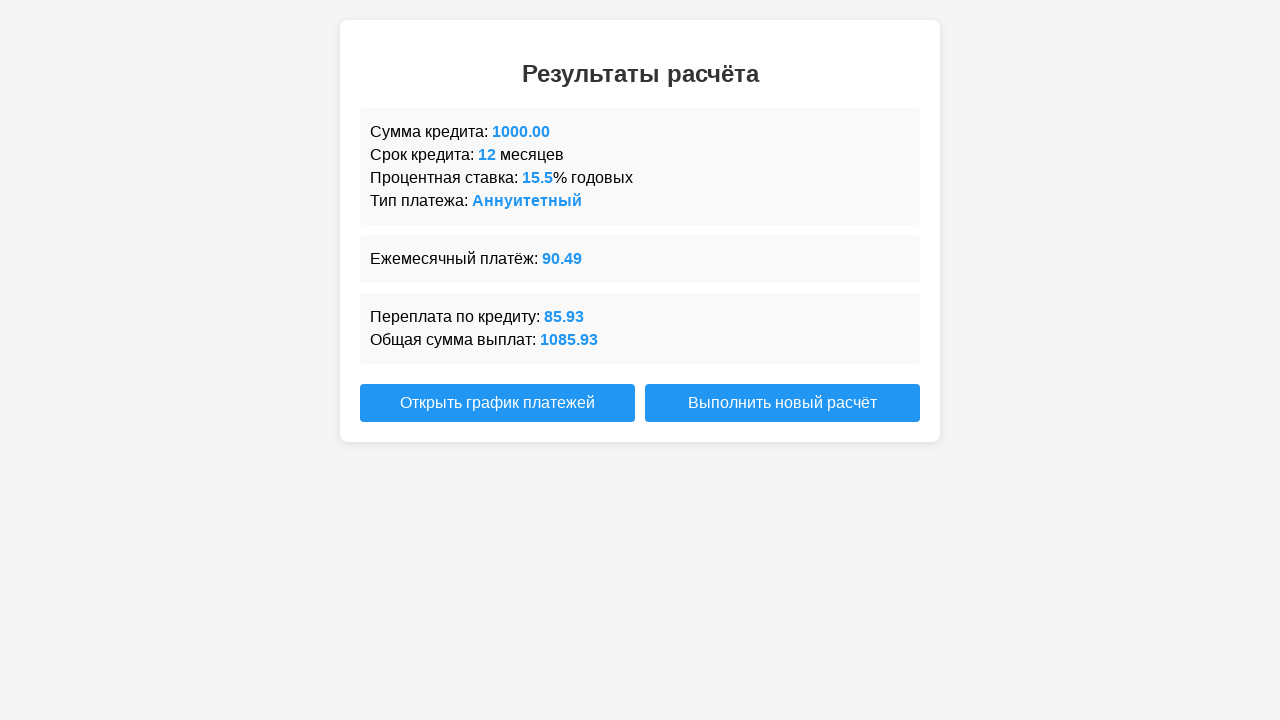

Verified total-payment field is visible
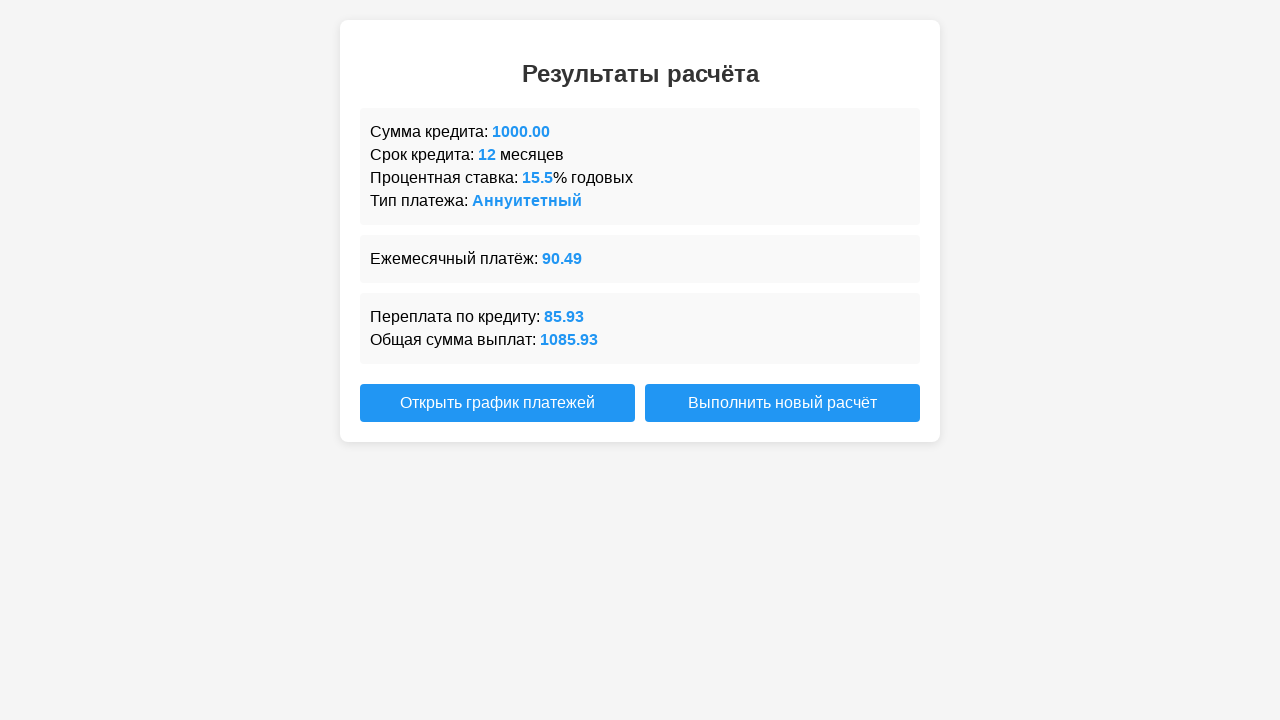

Clicked new calculation button to reset form at (782, 403) on #new-calculation-btn
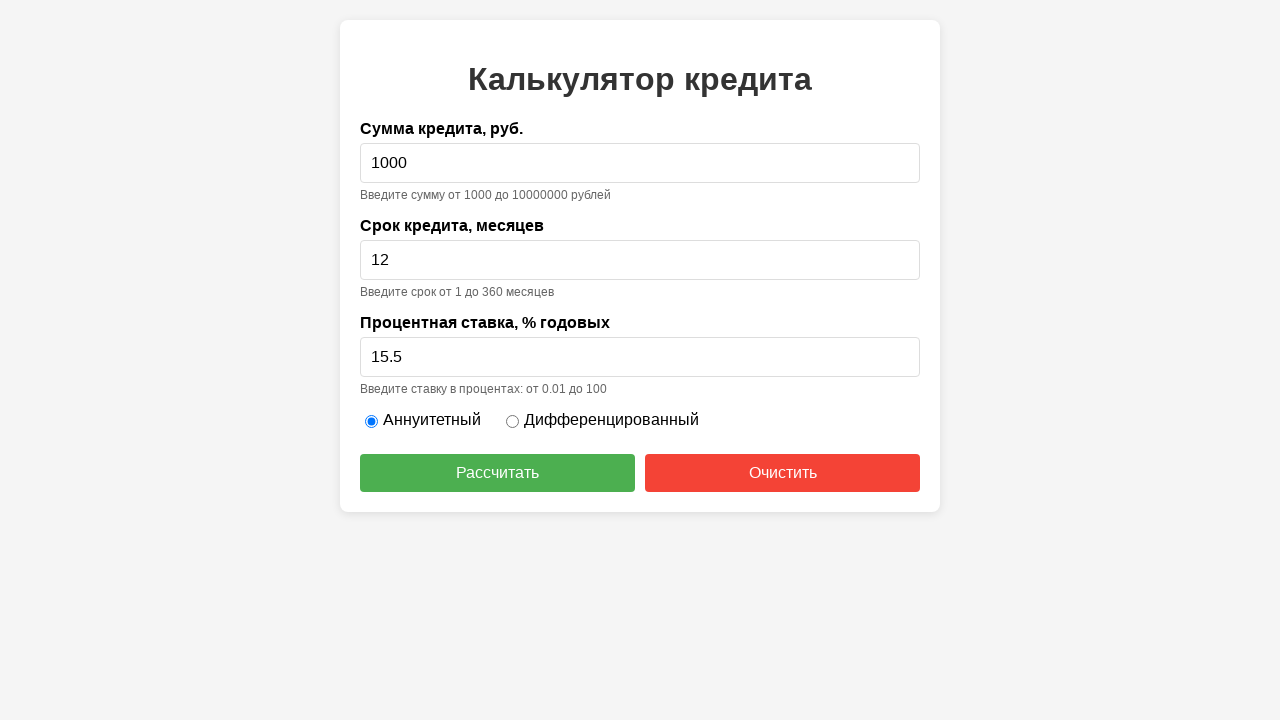

Filled loan amount field with boundary value: 10000000 on #amount
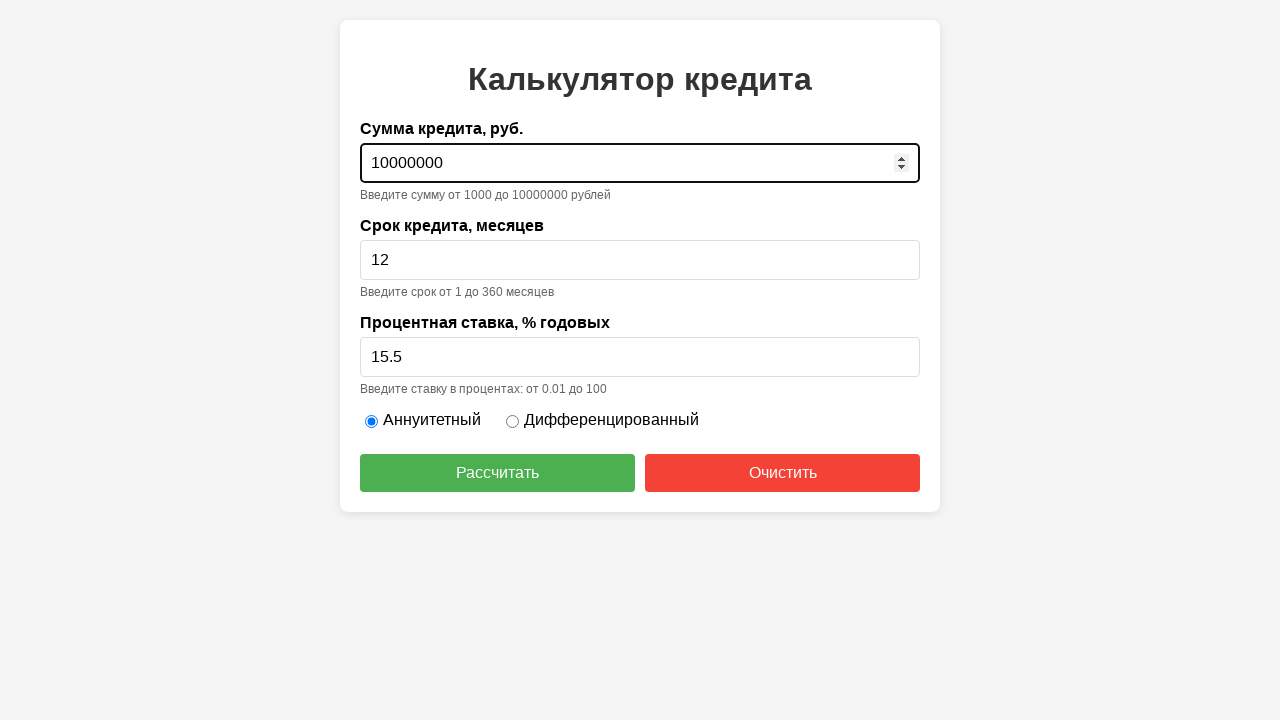

Filled loan term field with 12 months on #term
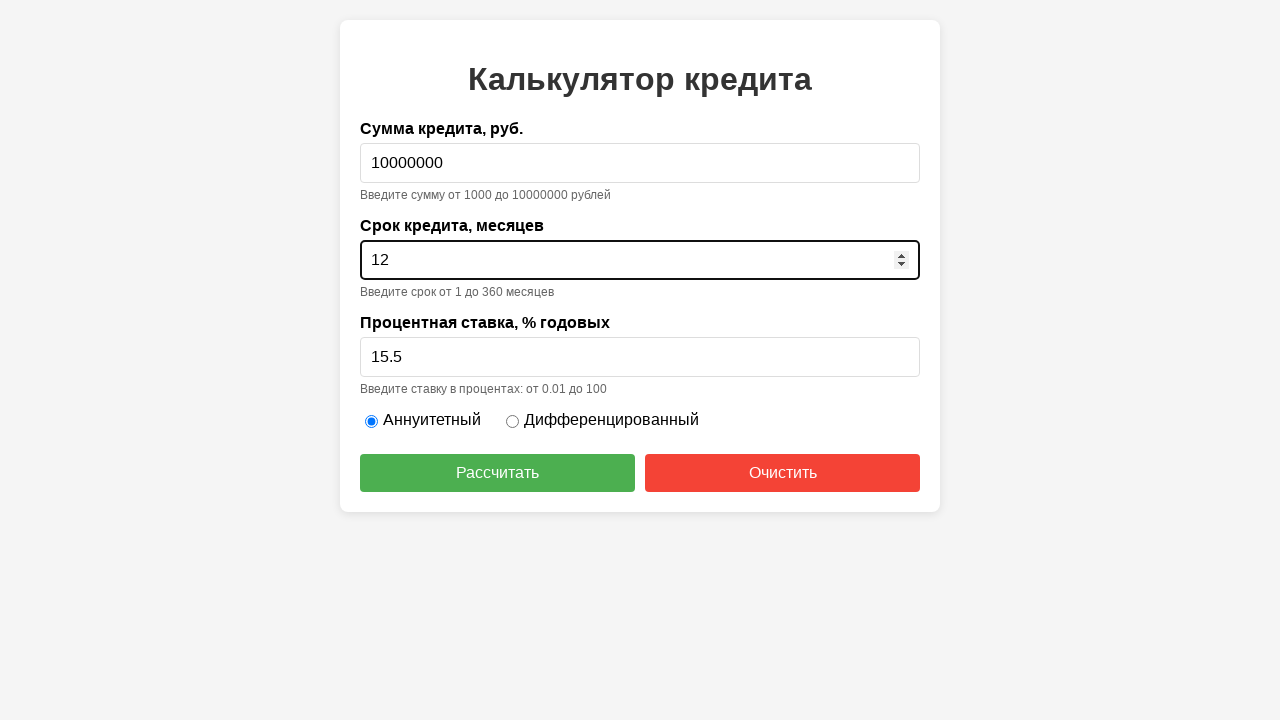

Filled interest rate field with 15.5% on #rate
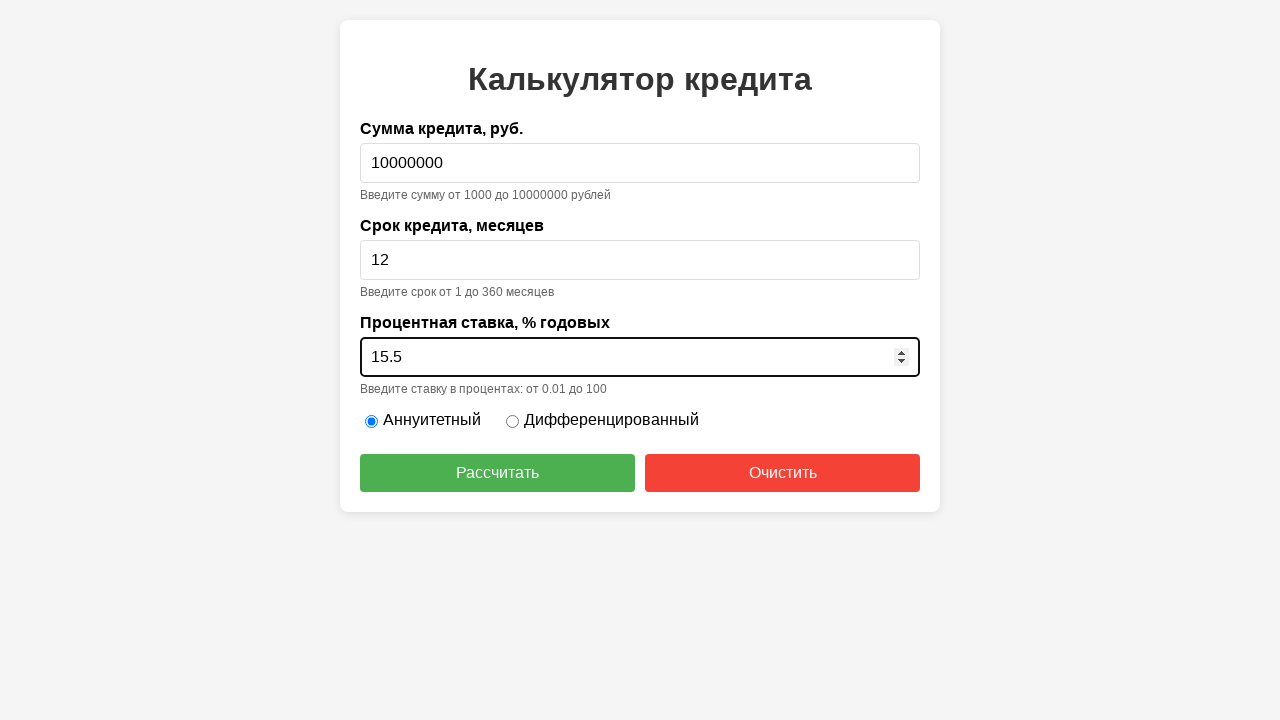

Clicked calculate button at (498, 473) on #calculate-btn
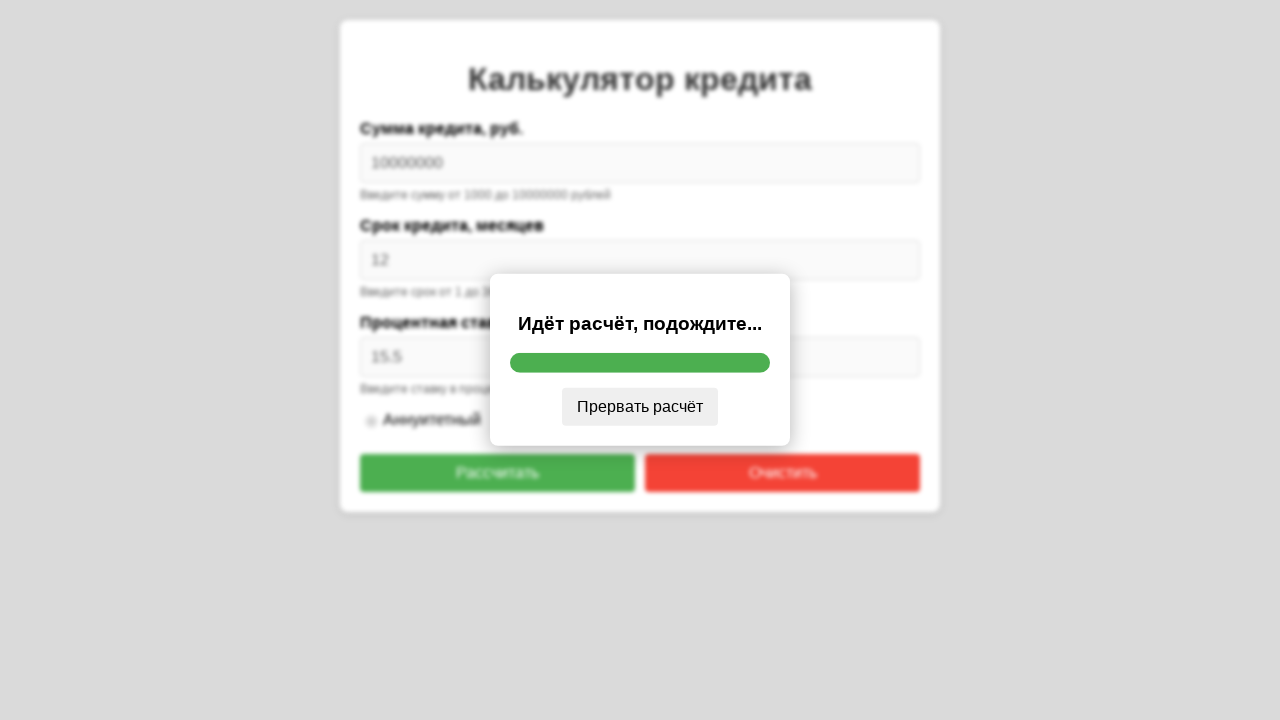

Results container became visible
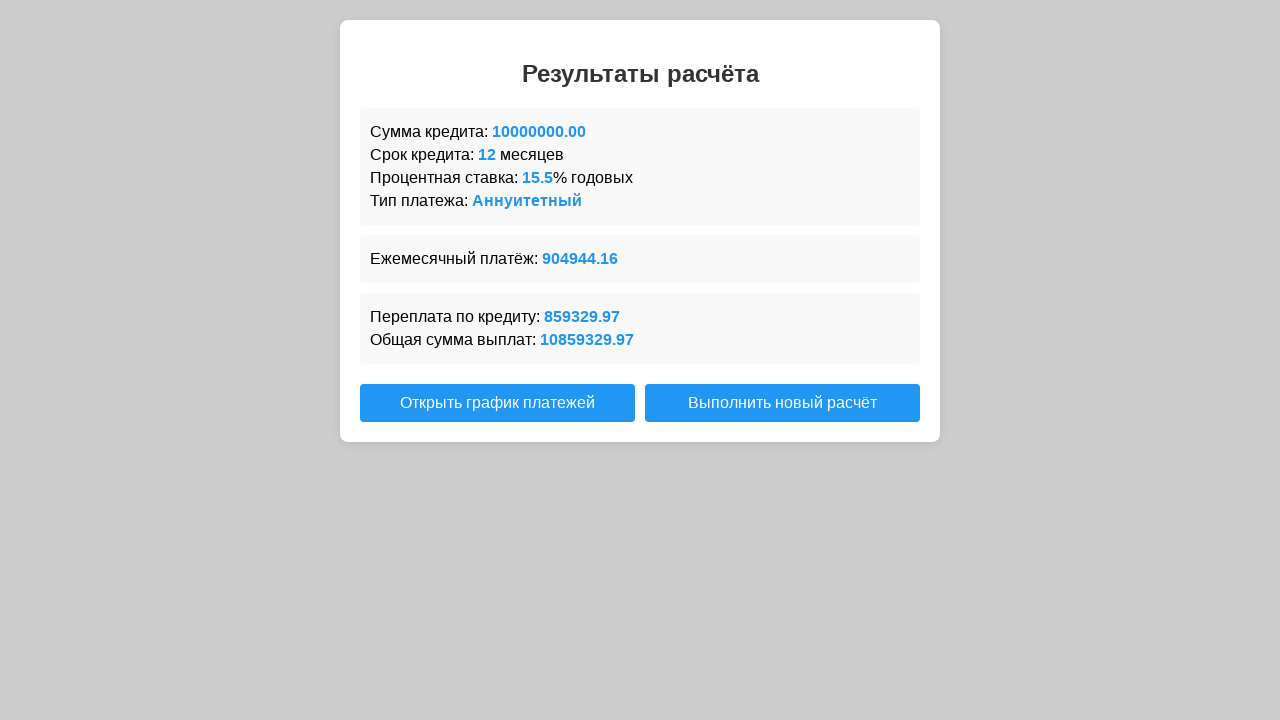

Waited 6 seconds for calculation to complete
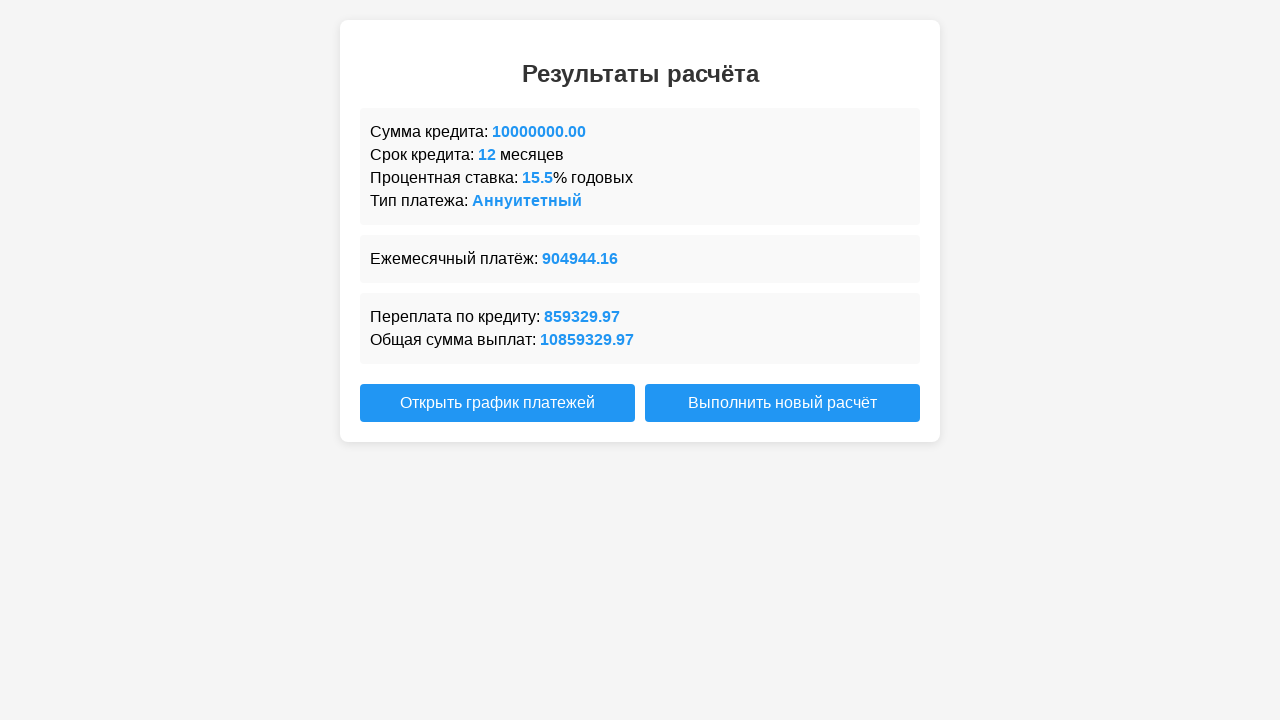

Verified result-amount field is visible
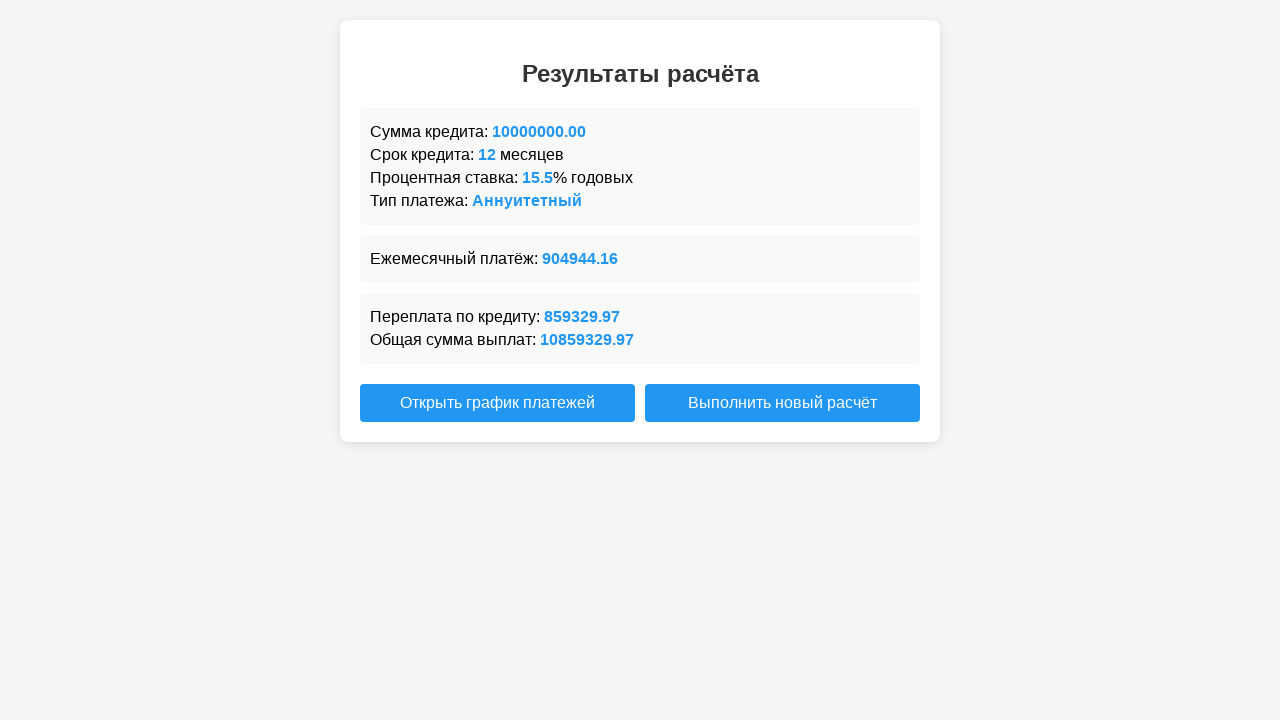

Verified loan amount 10000000 is displayed in results
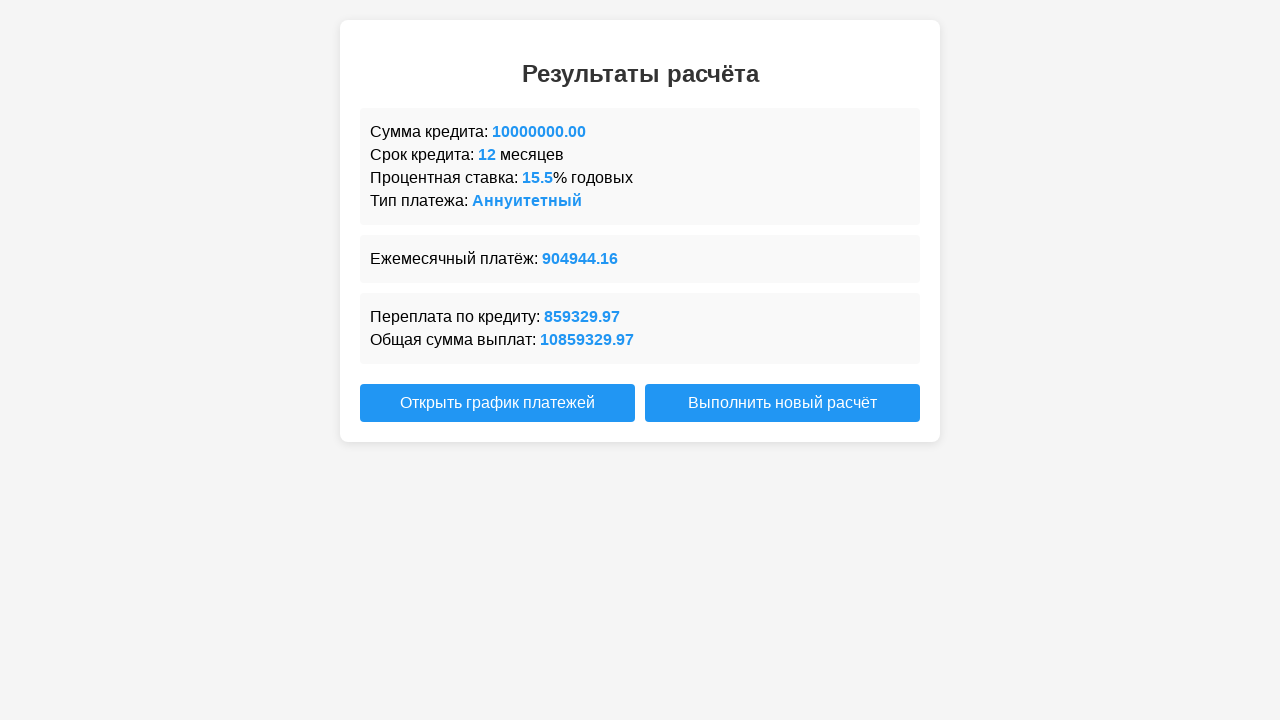

Verified result-term field is visible
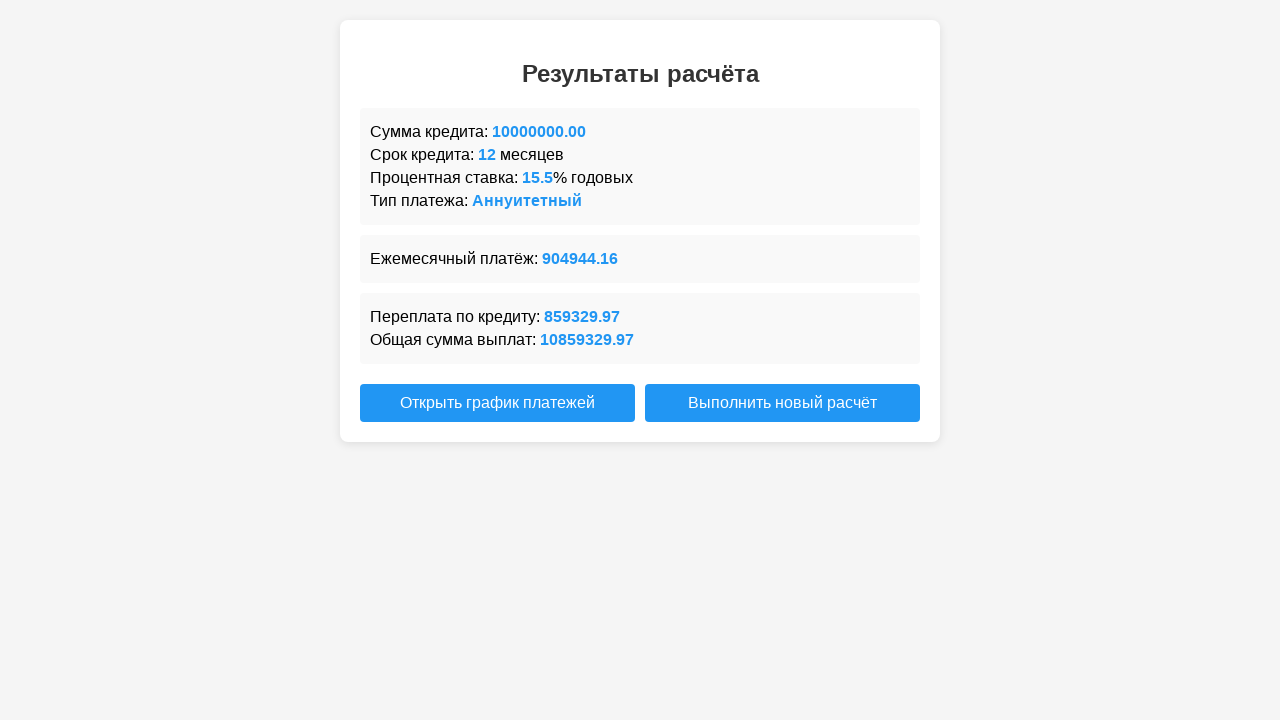

Verified loan term 12 is displayed in results
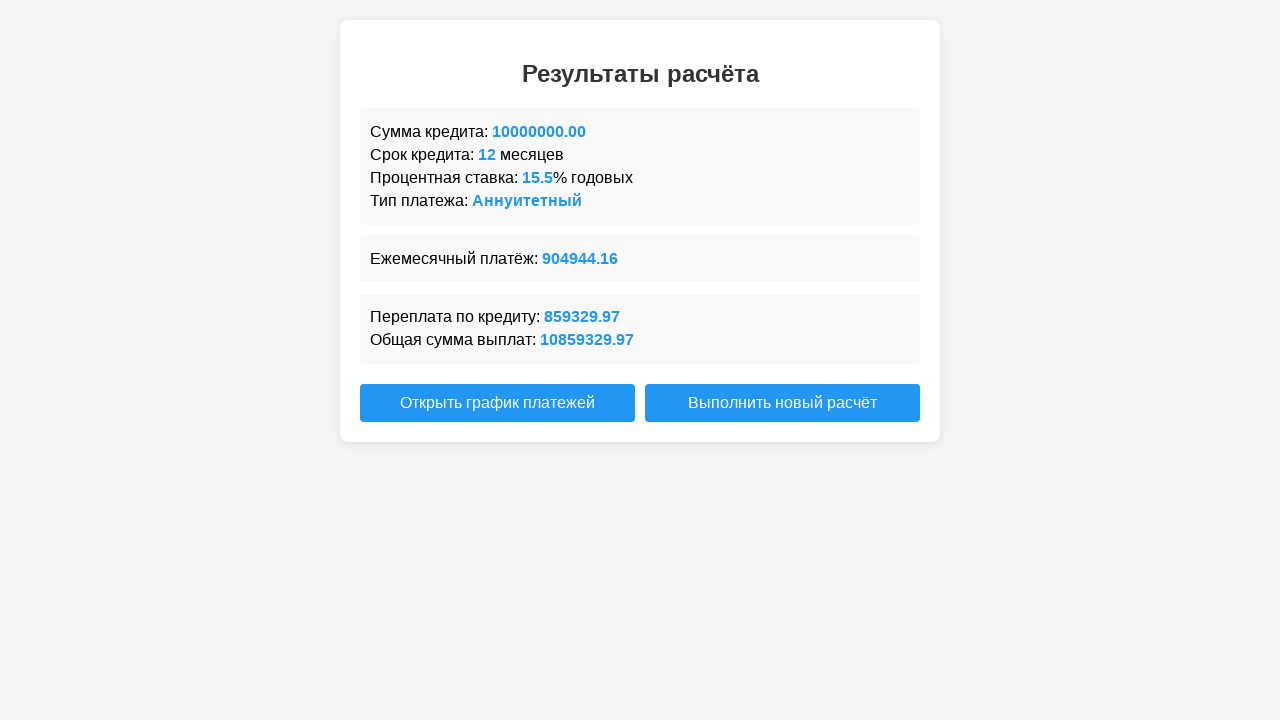

Verified result-rate field is visible
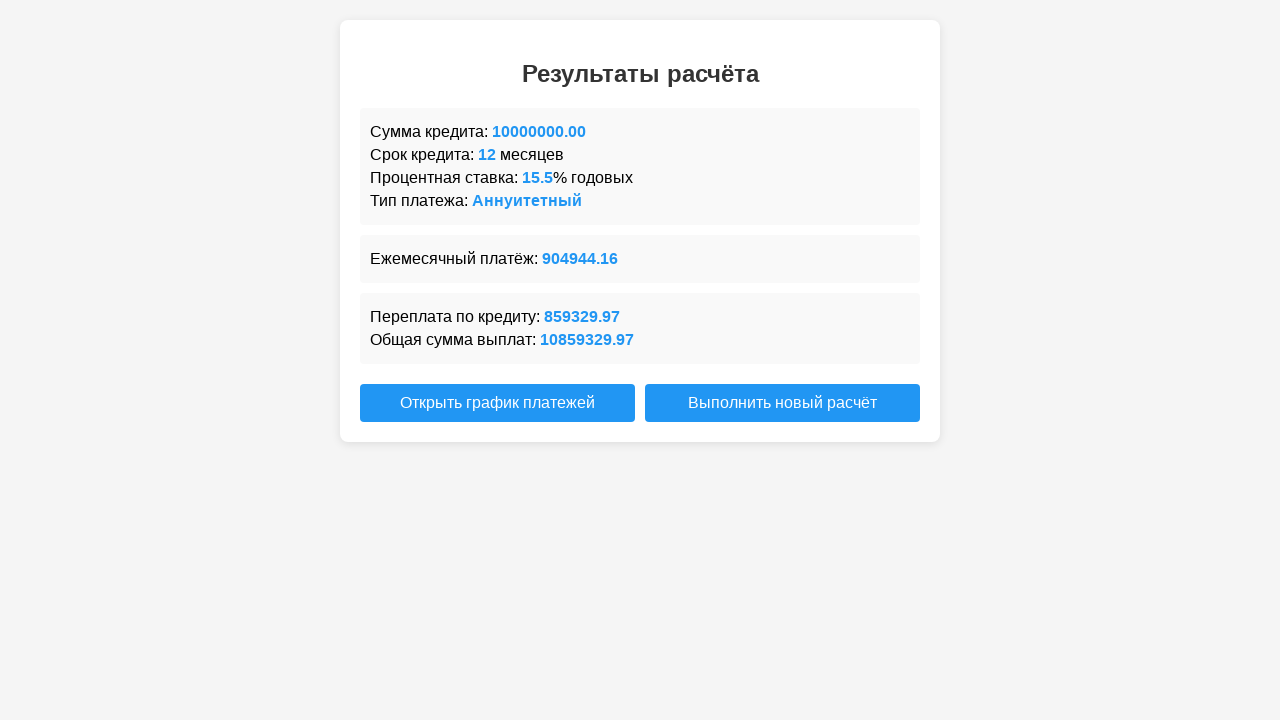

Verified interest rate 15.5 is displayed in results
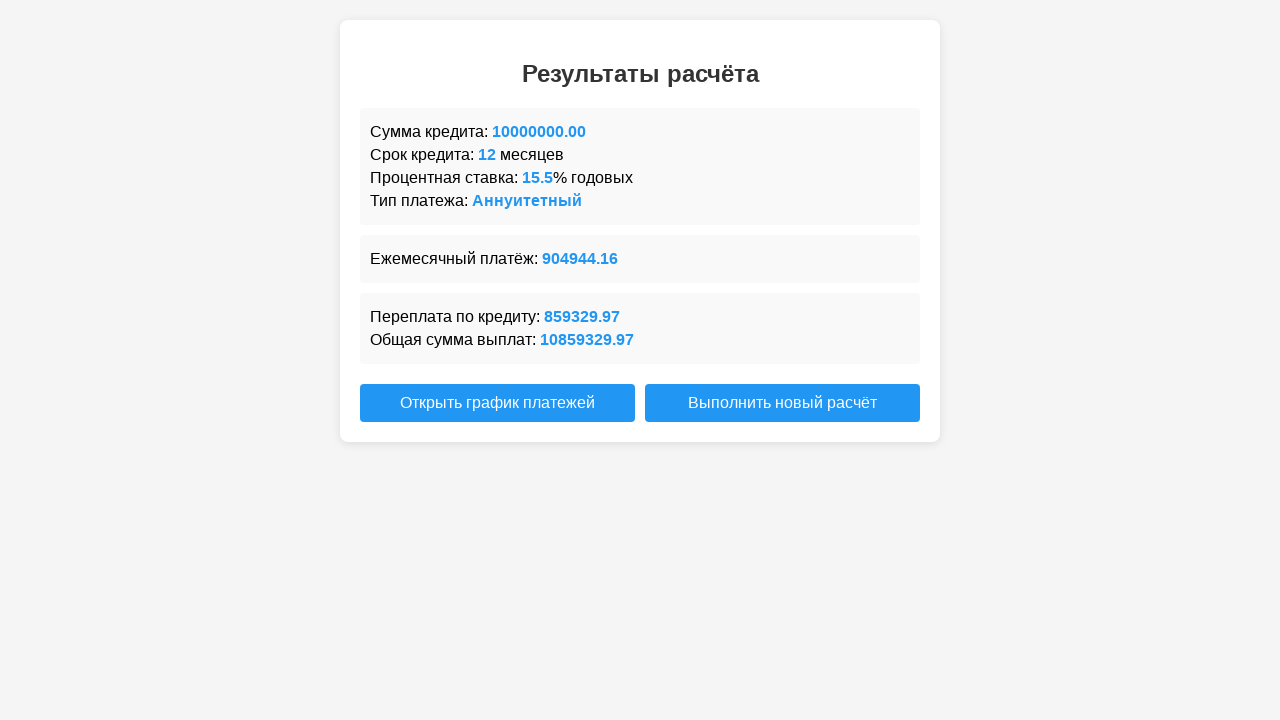

Verified result-payment-type field is visible
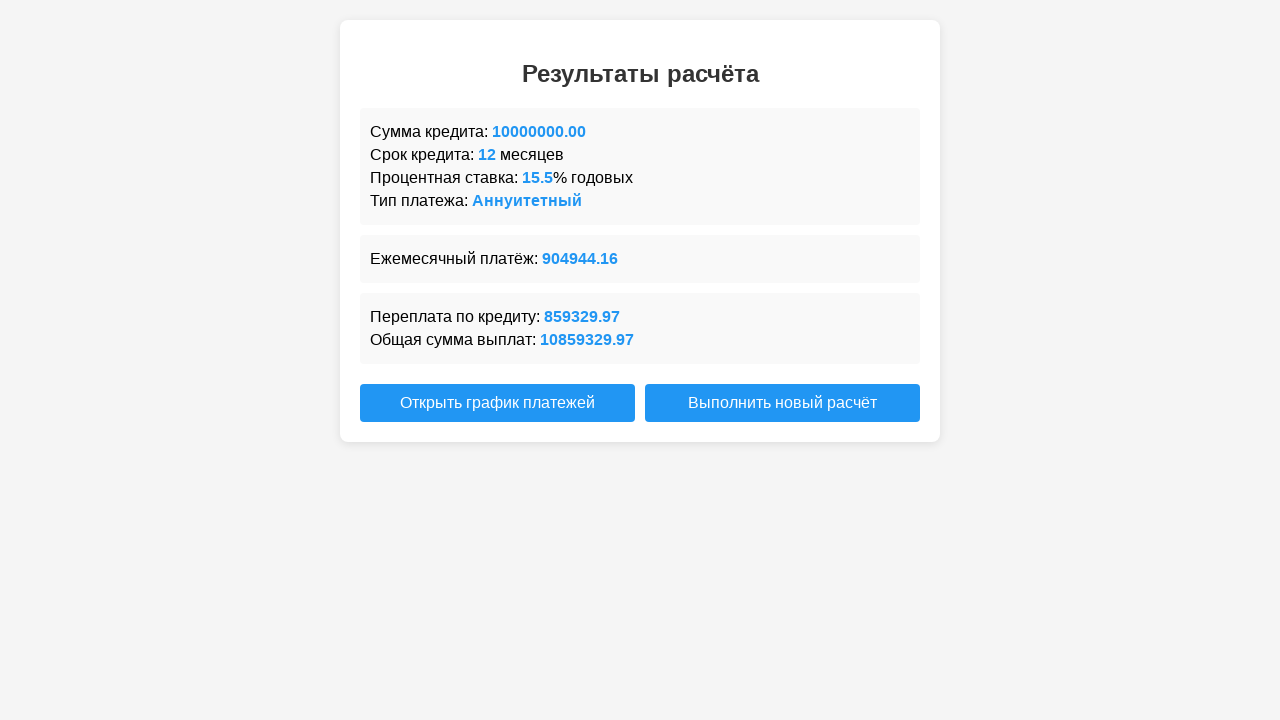

Verified payment type 'Аннуитетный' is displayed in results
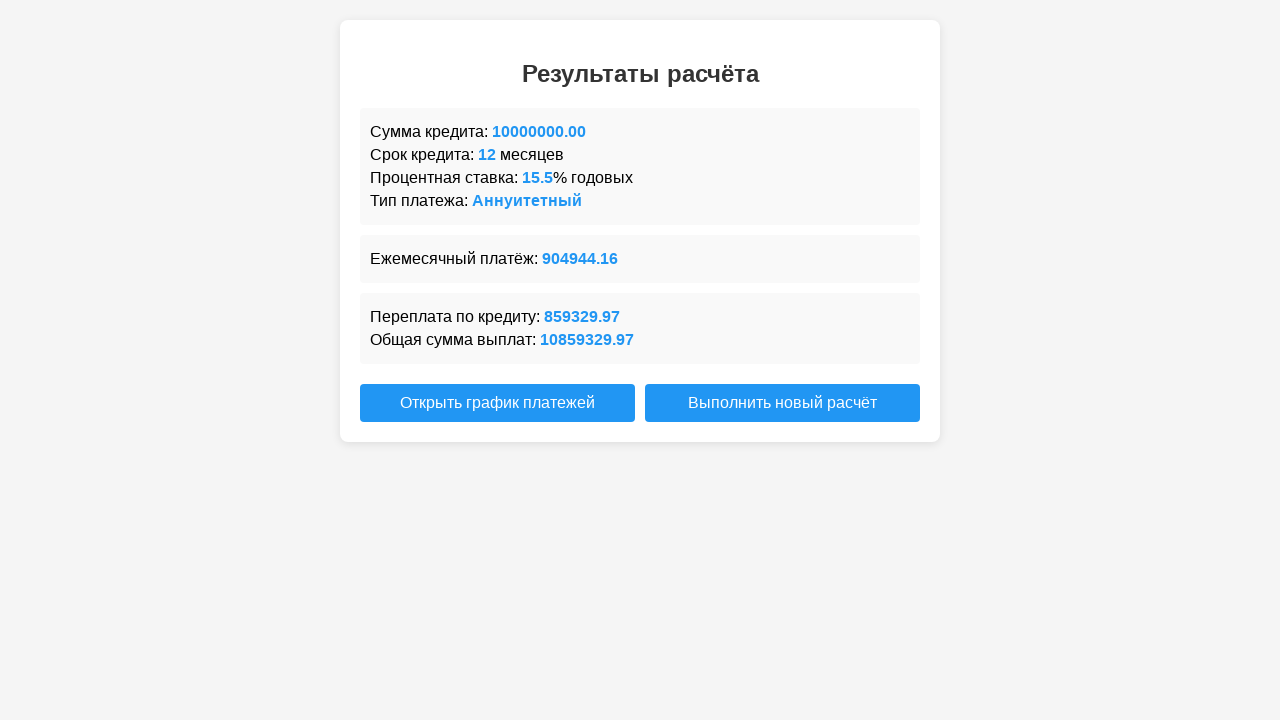

Verified monthly-payment field is visible
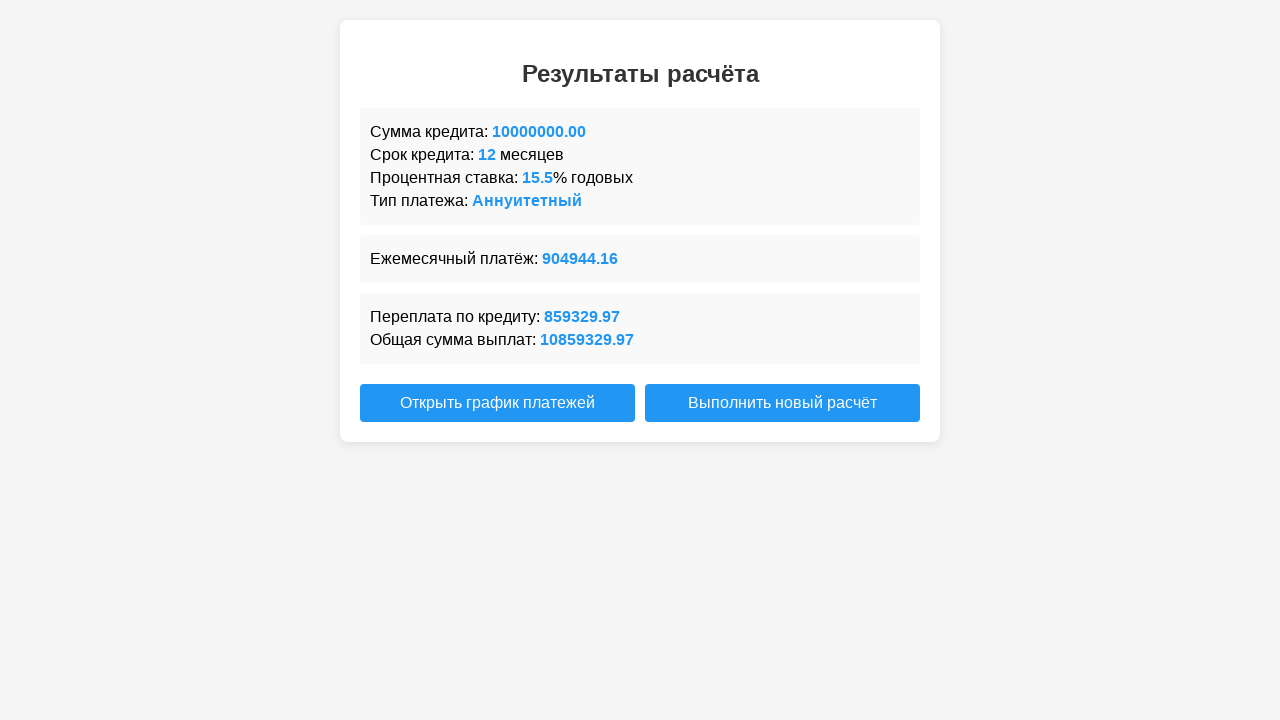

Verified overpayment field is visible
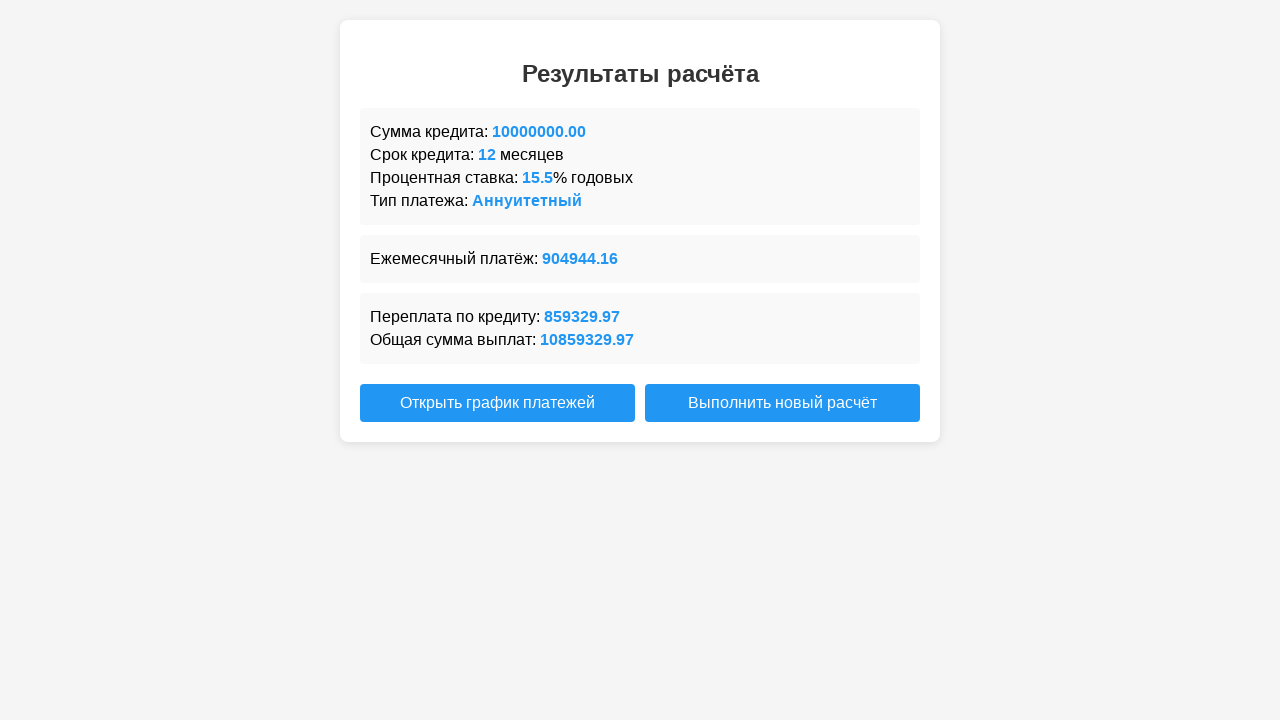

Verified total-payment field is visible
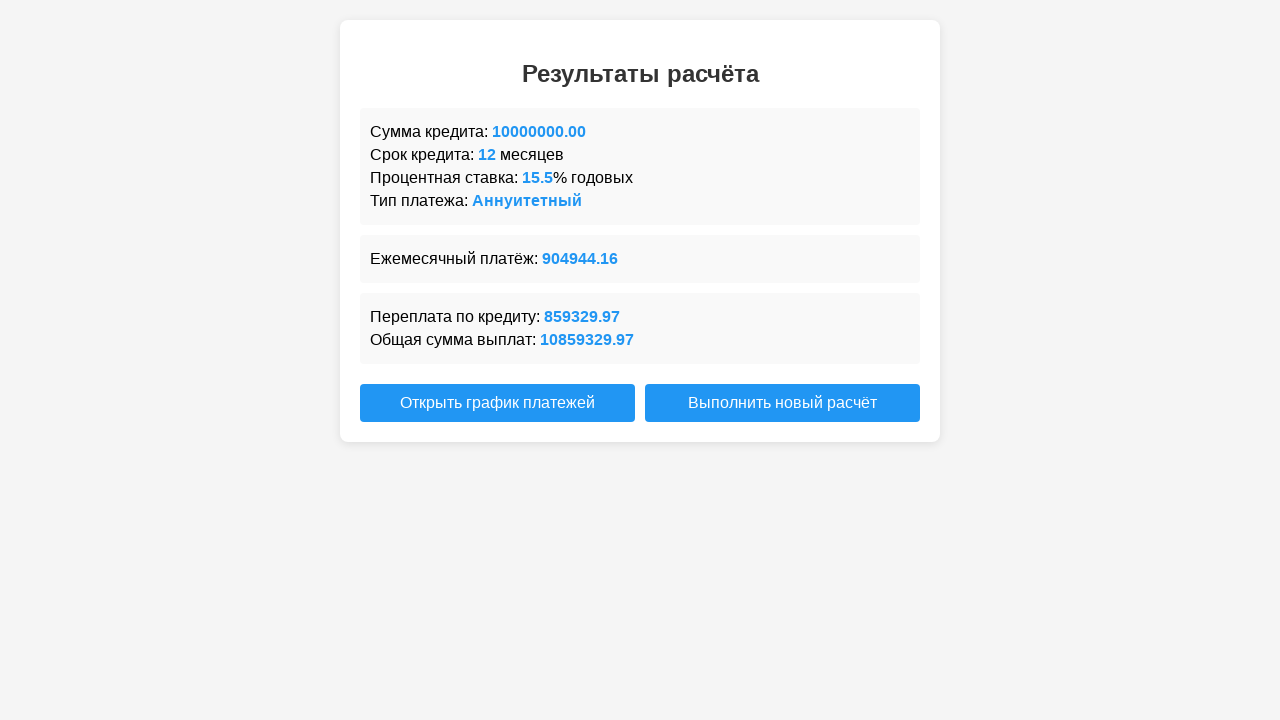

Clicked new calculation button to reset form at (782, 403) on #new-calculation-btn
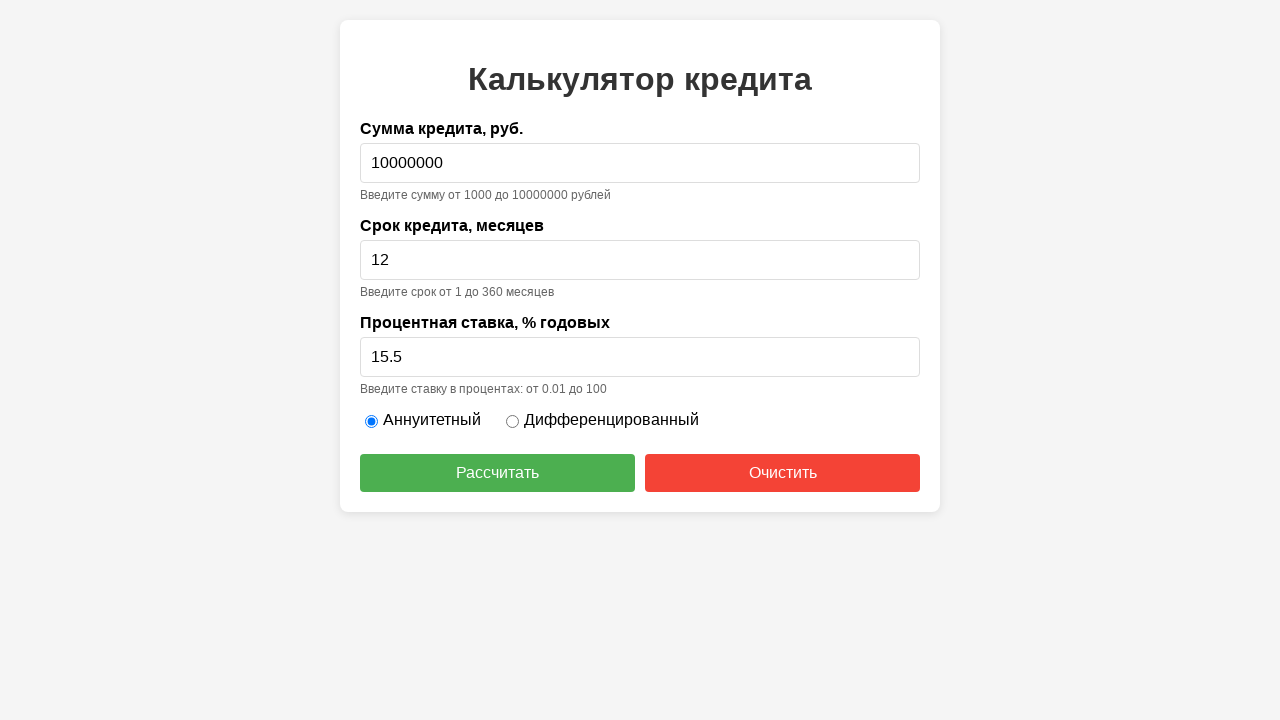

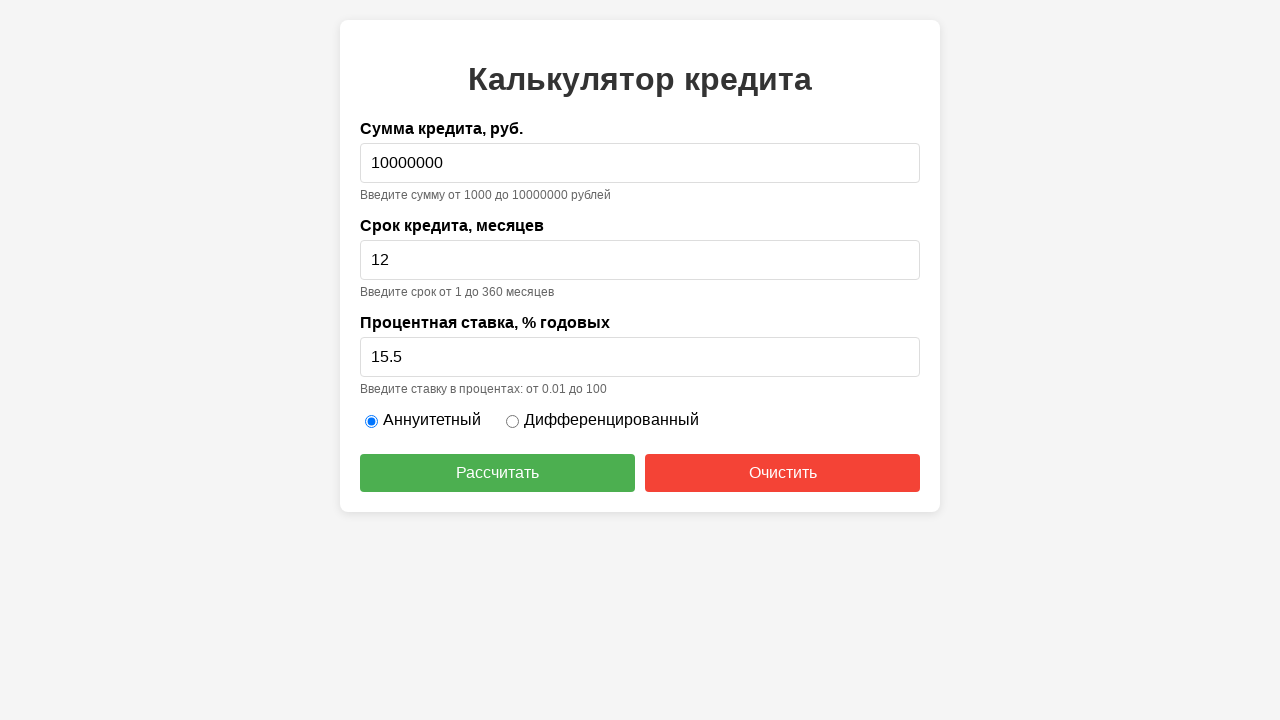